Plays the 2048 puzzle game by sending repeated arrow key presses (left, left, down, left, up pattern) to move tiles on the game board.

Starting URL: https://gabrielecirulli.github.io/2048/

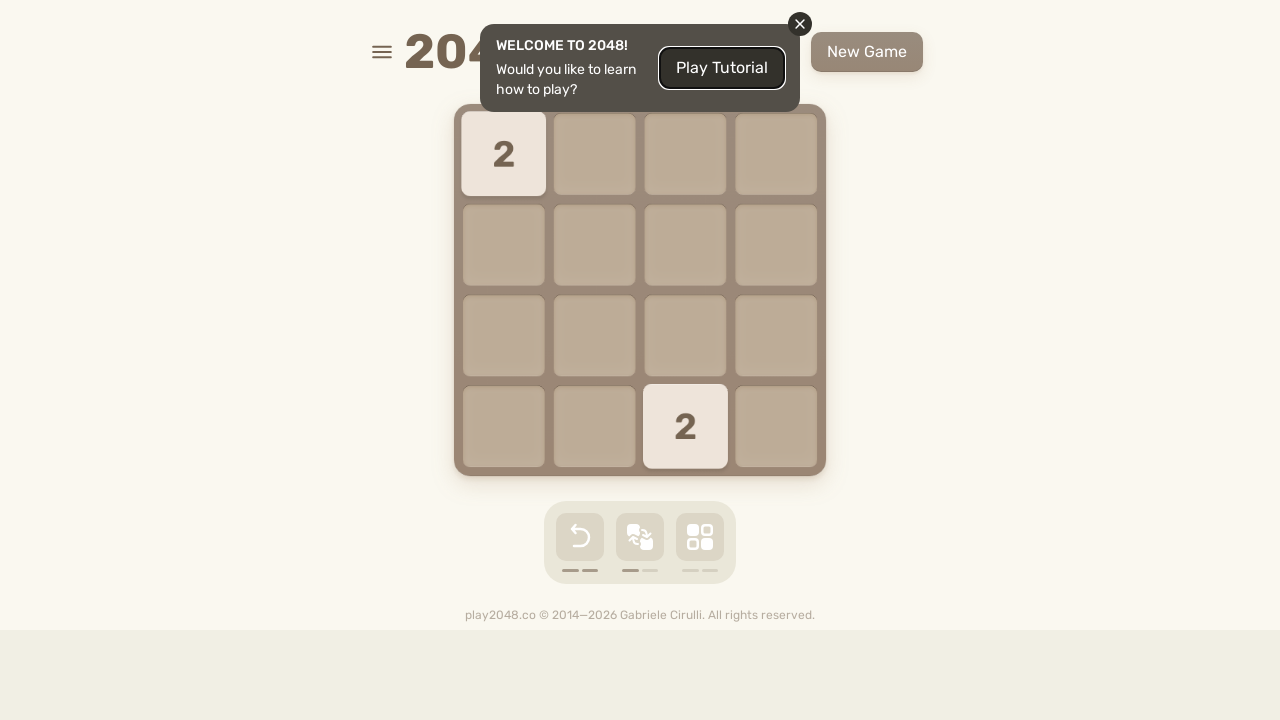

Pressed ArrowLeft in 2048 game
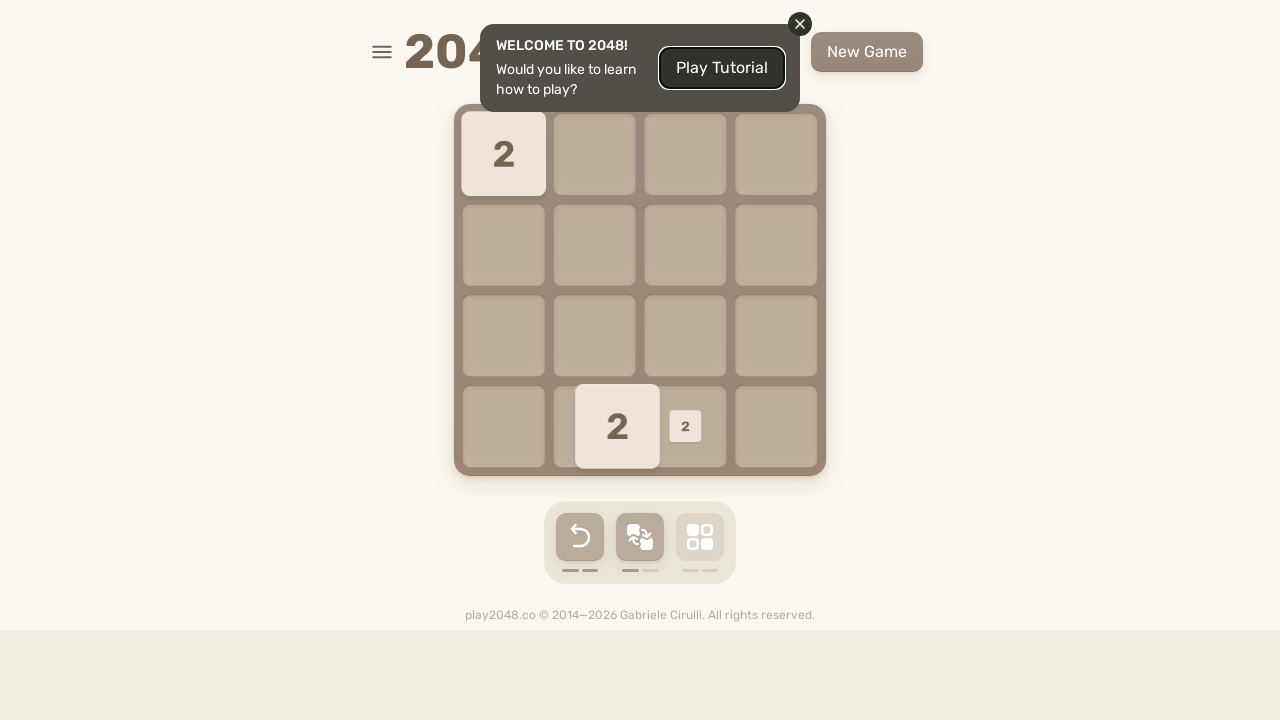

Pressed ArrowLeft in 2048 game
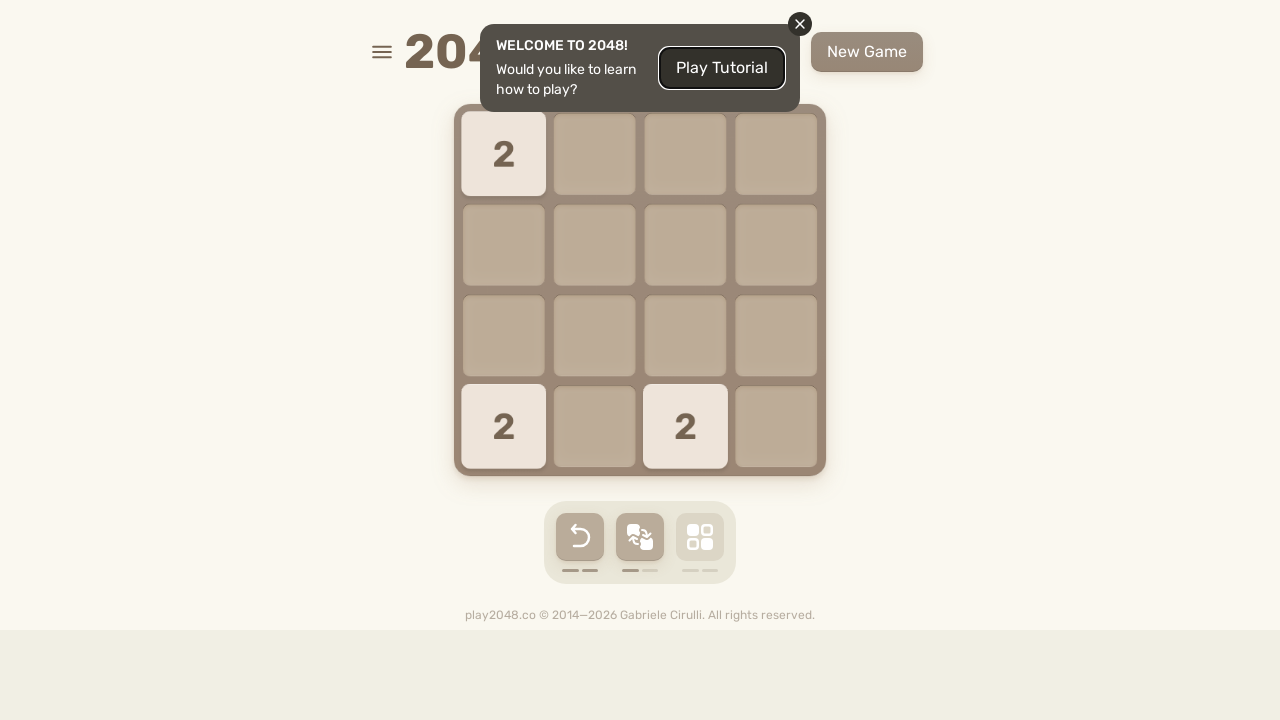

Pressed ArrowDown in 2048 game
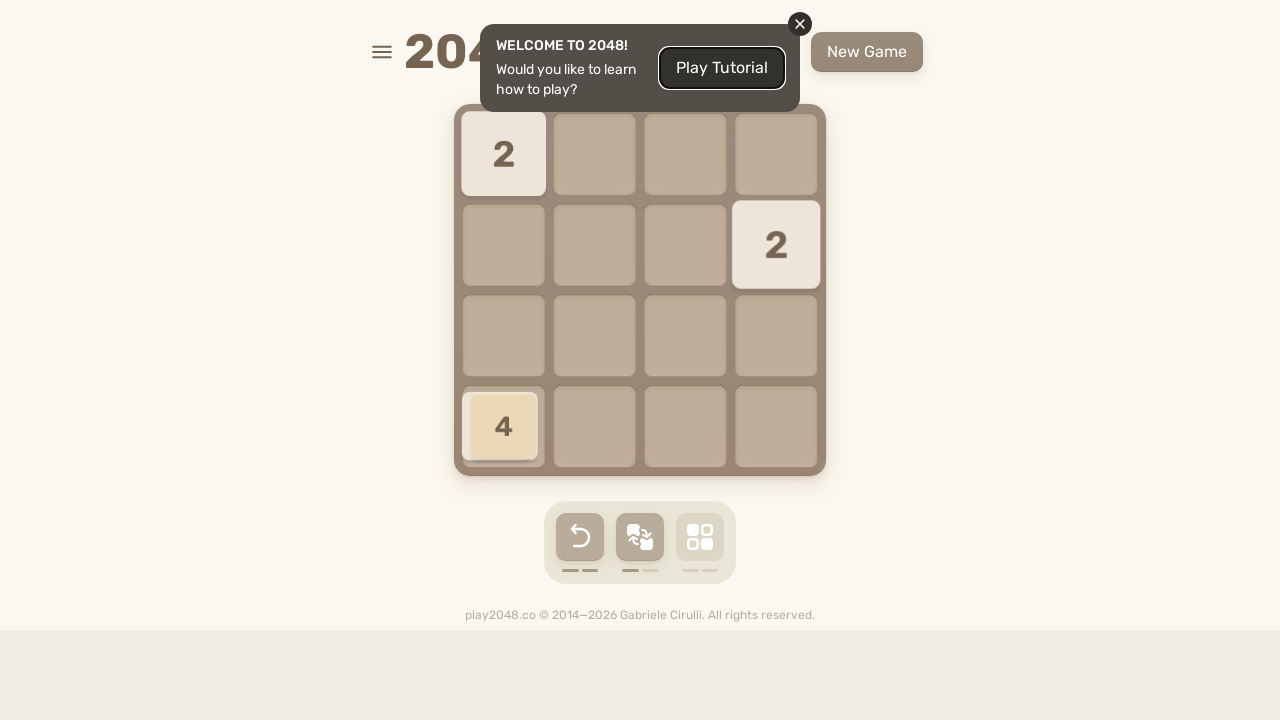

Pressed ArrowLeft in 2048 game
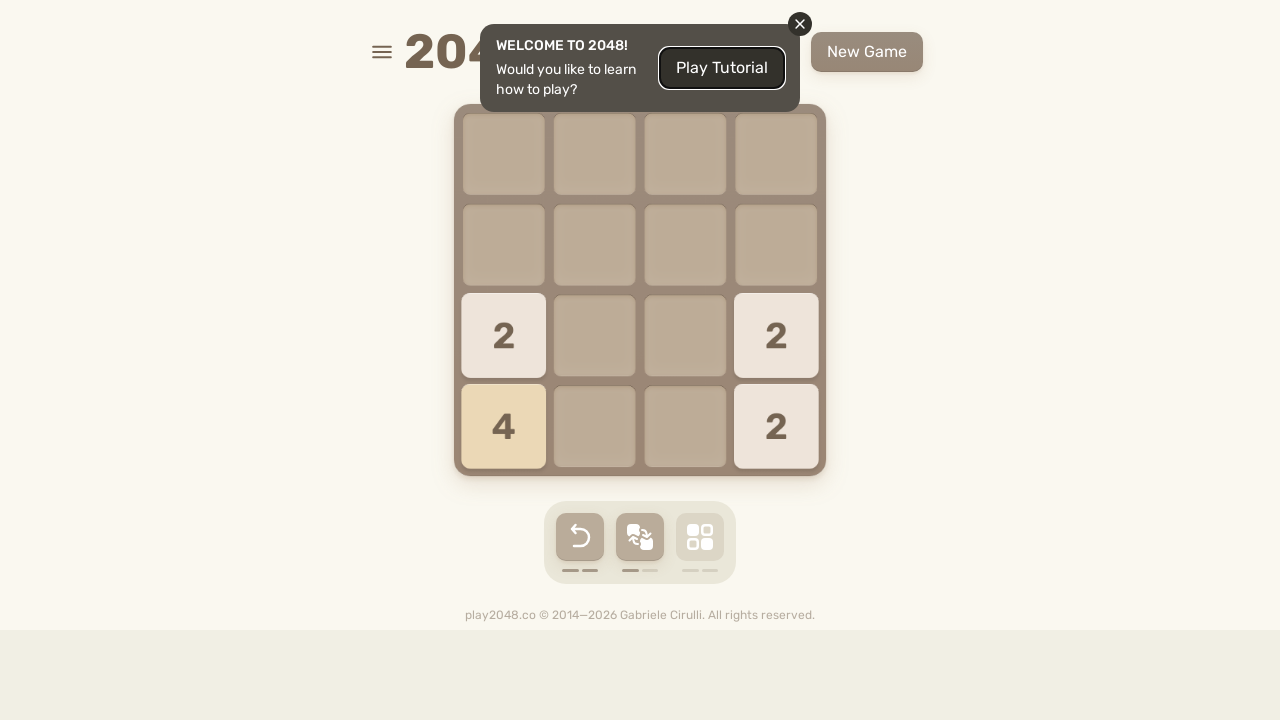

Pressed ArrowUp in 2048 game
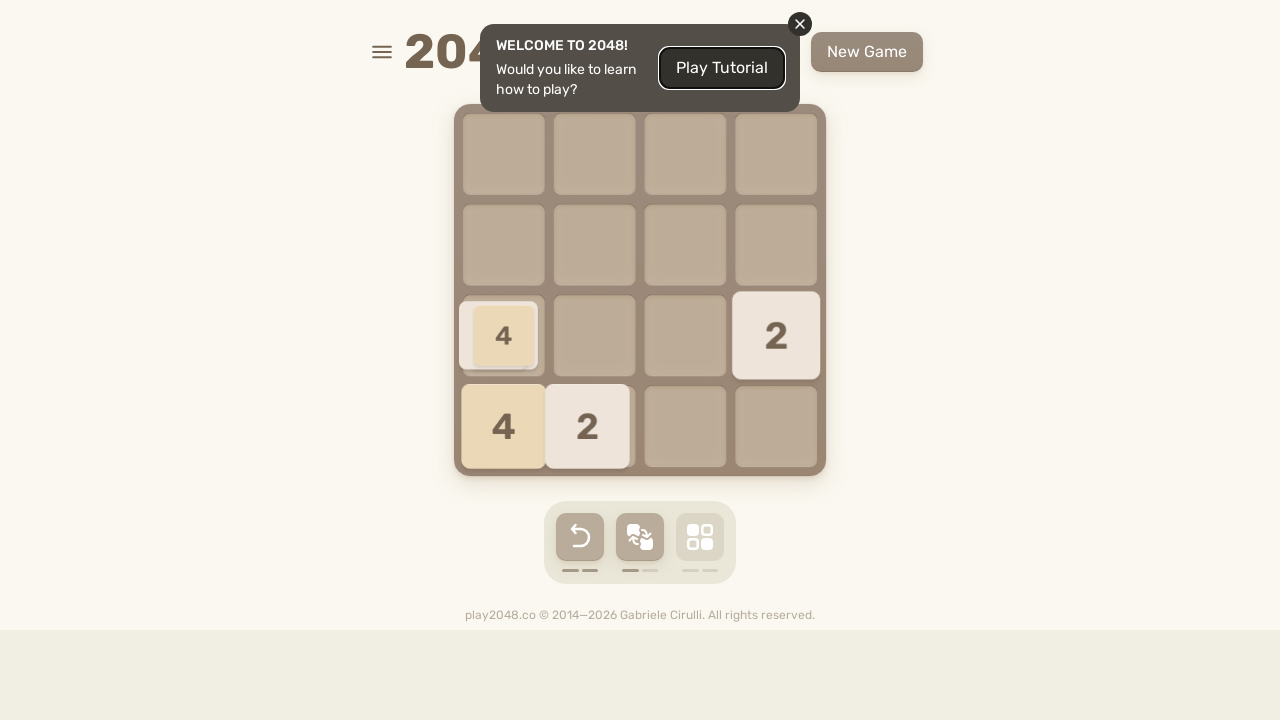

Pressed ArrowLeft in 2048 game
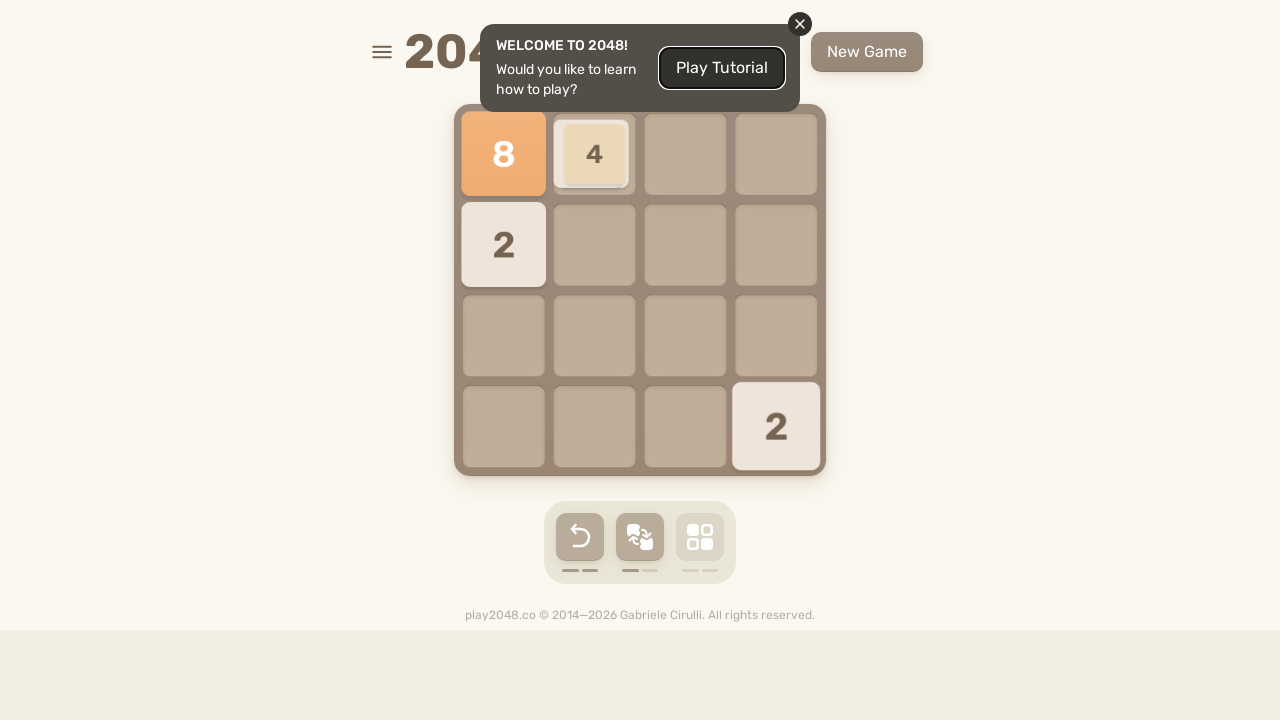

Pressed ArrowLeft in 2048 game
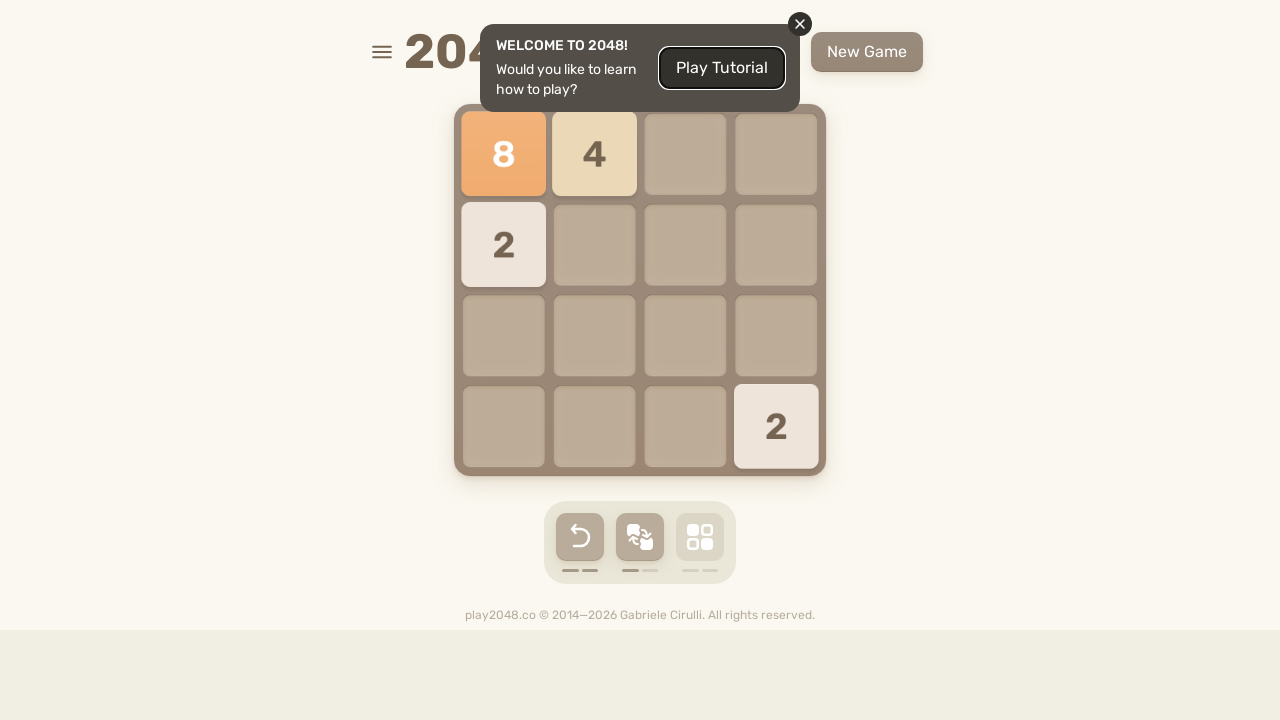

Pressed ArrowDown in 2048 game
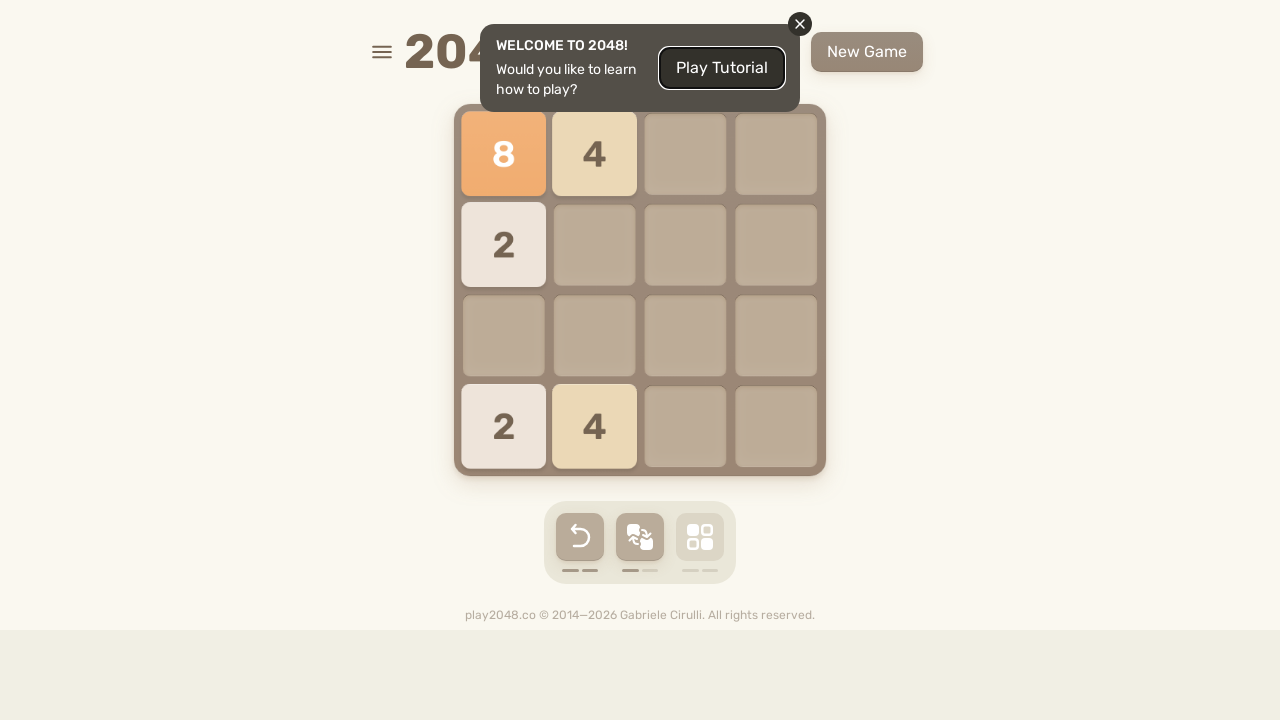

Pressed ArrowLeft in 2048 game
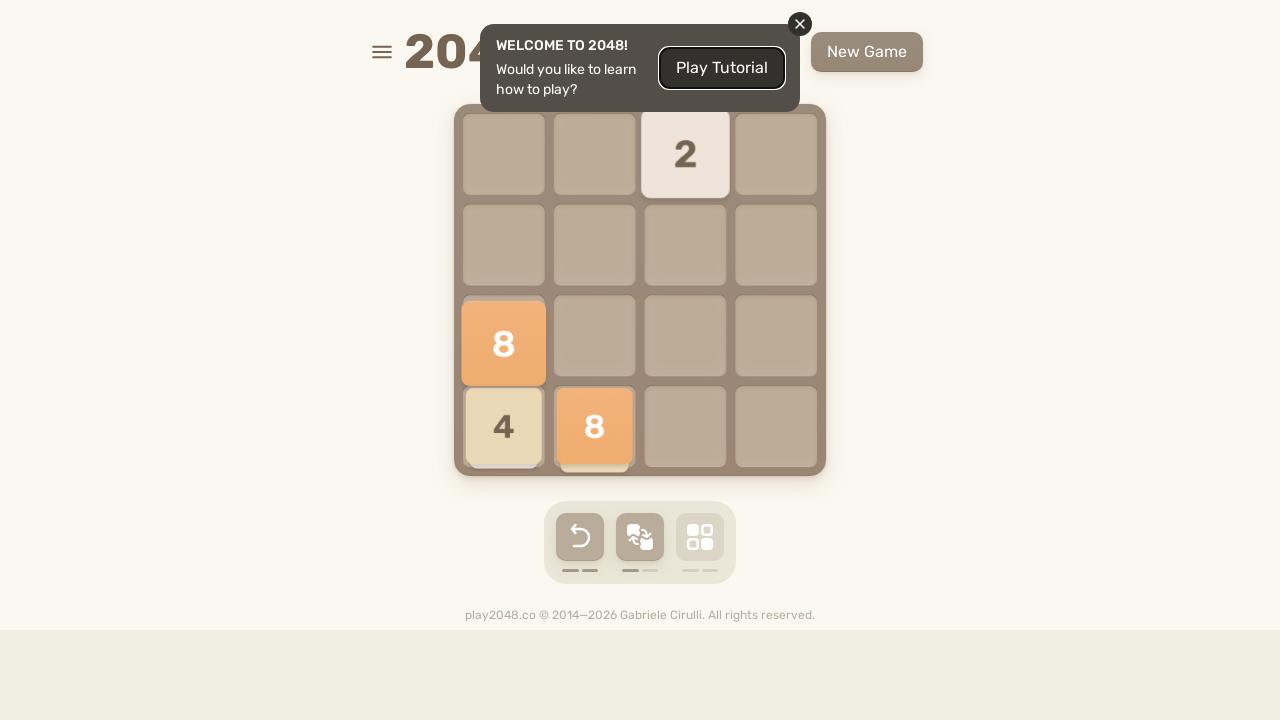

Pressed ArrowUp in 2048 game
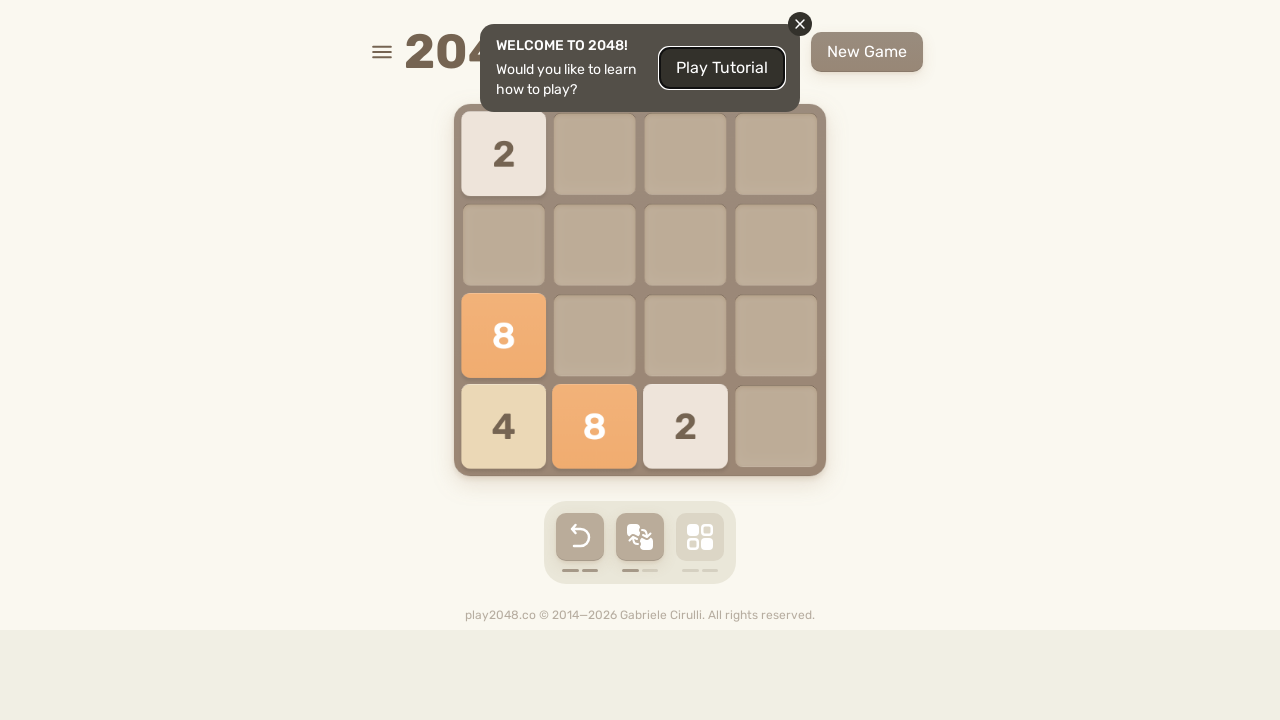

Pressed ArrowLeft in 2048 game
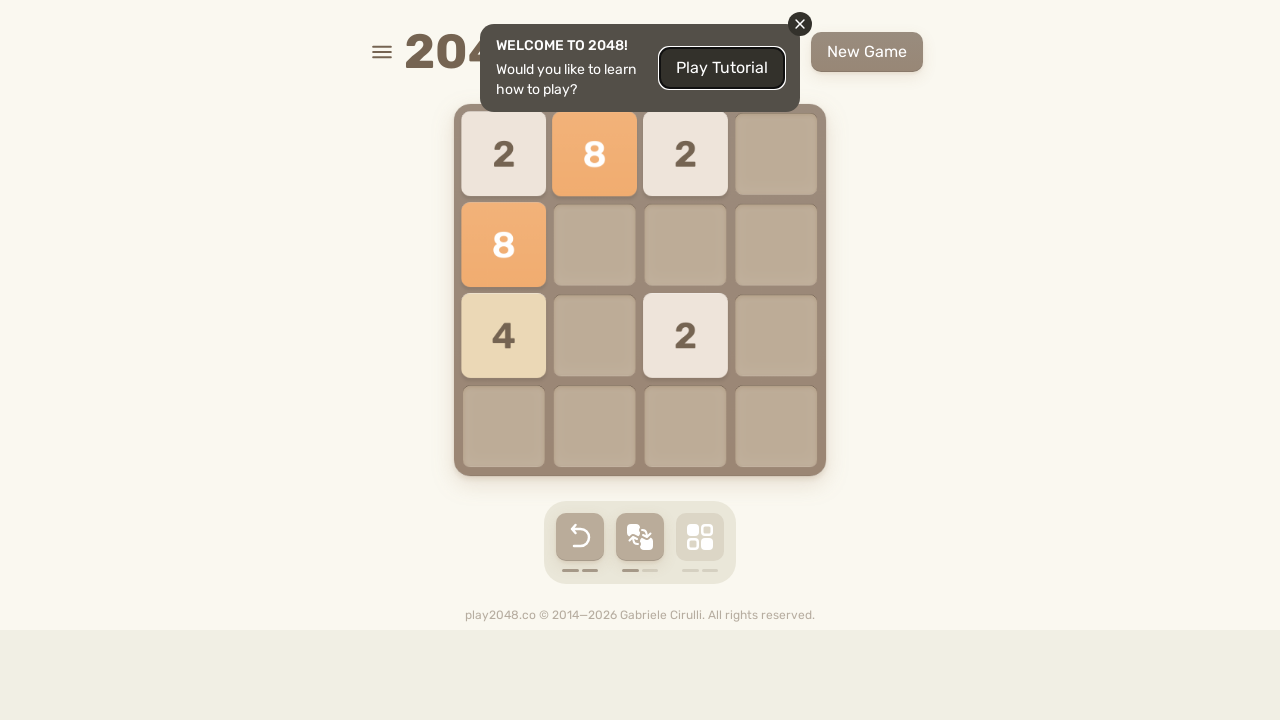

Pressed ArrowLeft in 2048 game
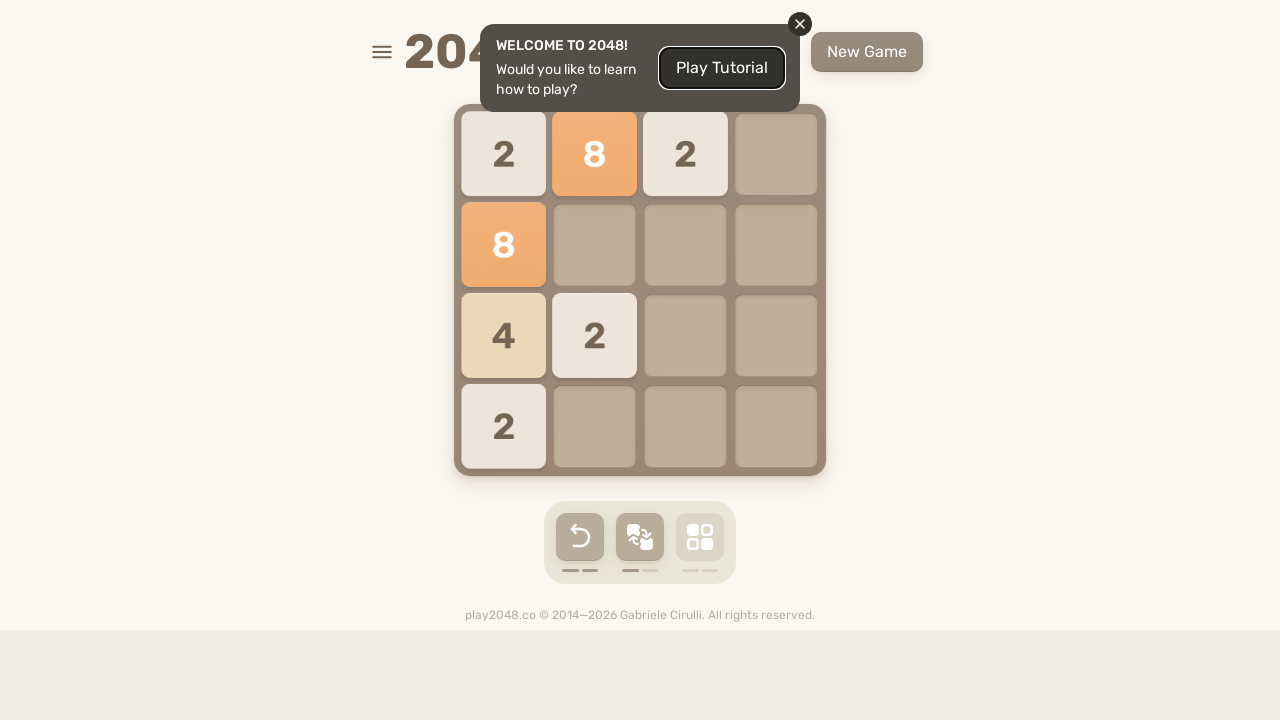

Pressed ArrowDown in 2048 game
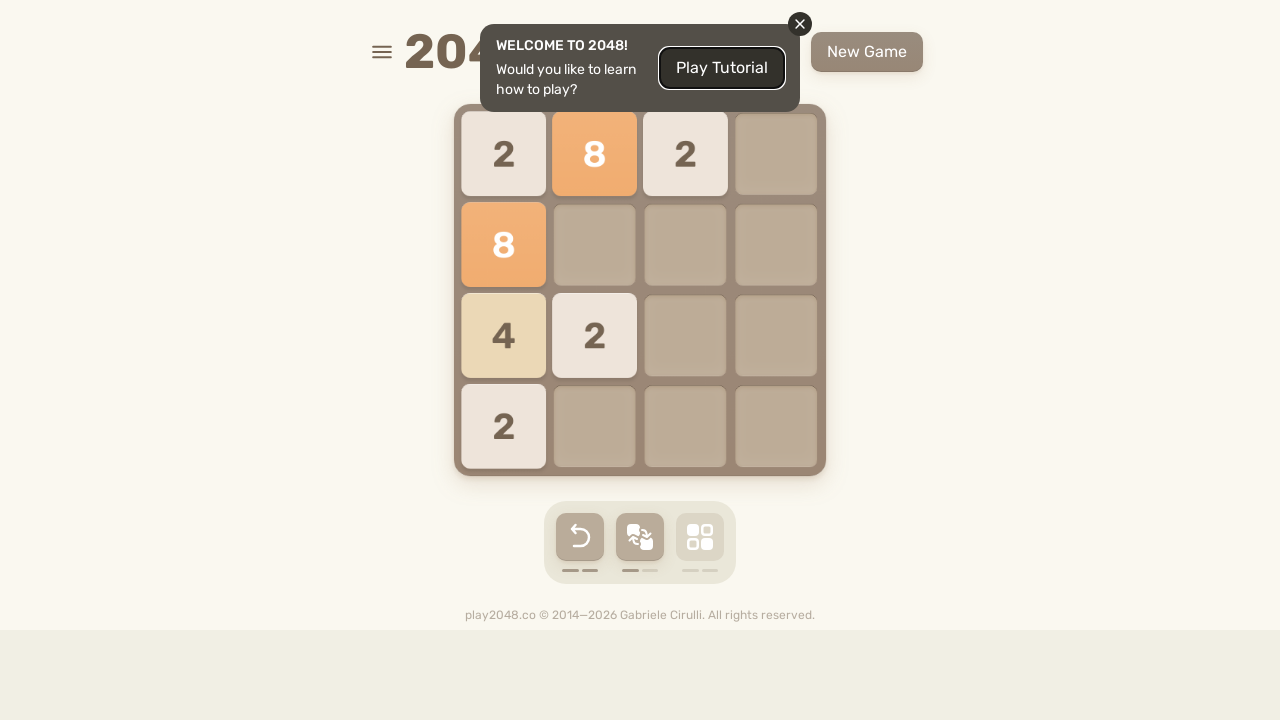

Pressed ArrowLeft in 2048 game
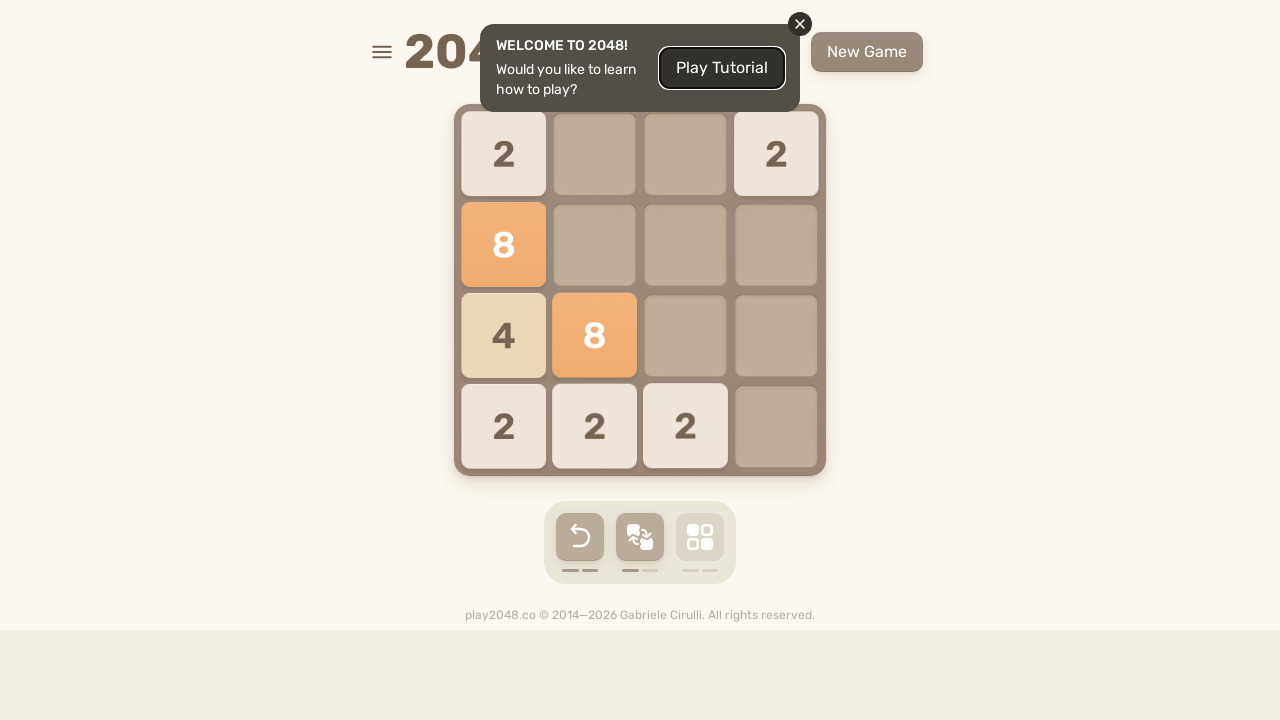

Pressed ArrowUp in 2048 game
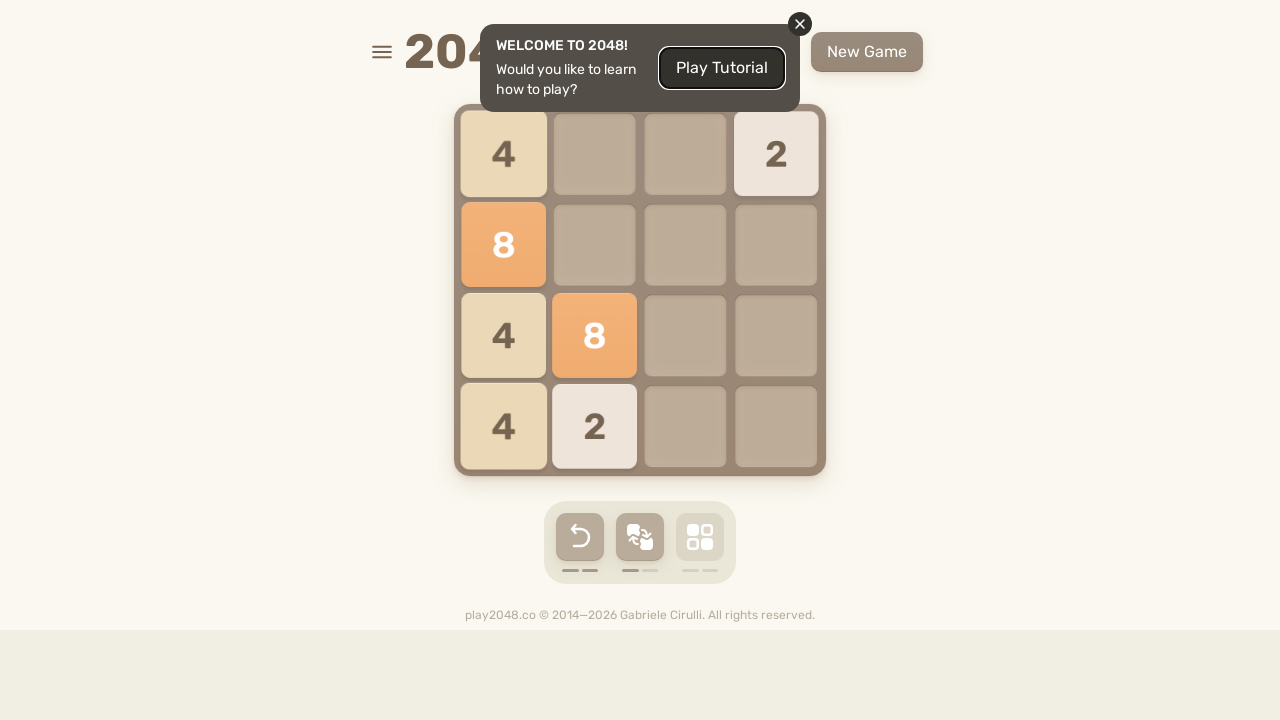

Pressed ArrowLeft in 2048 game
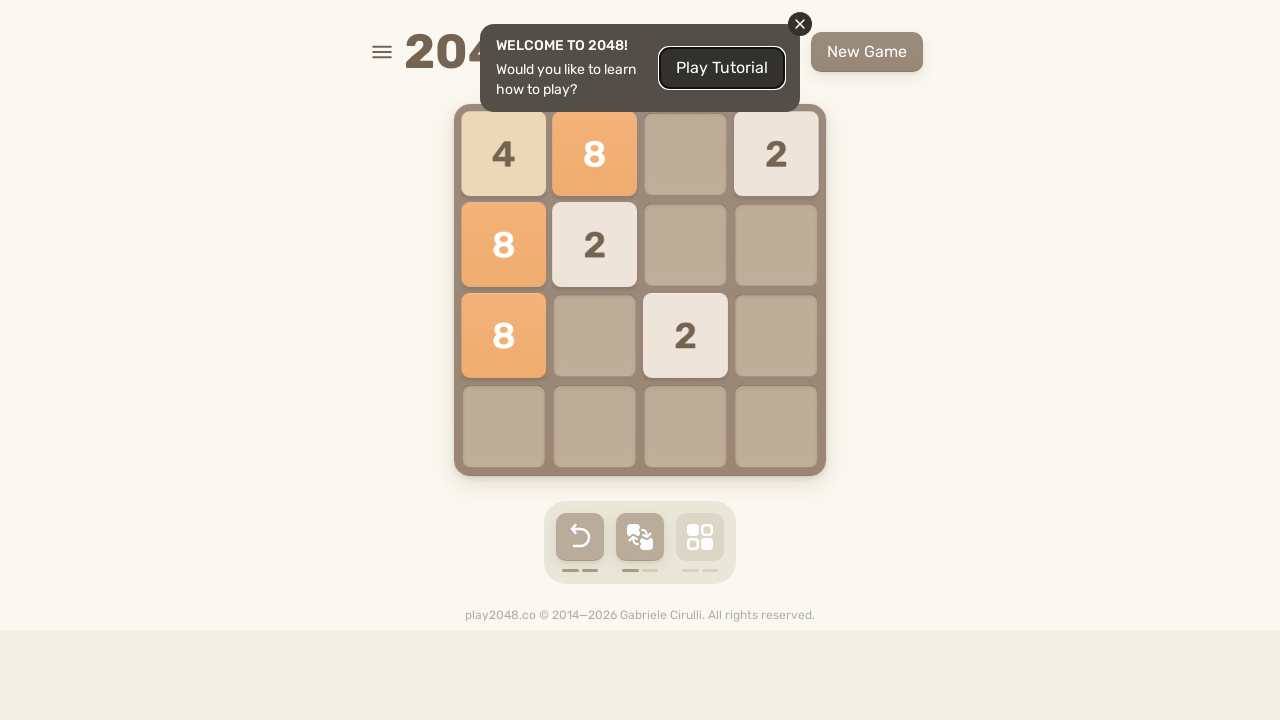

Pressed ArrowLeft in 2048 game
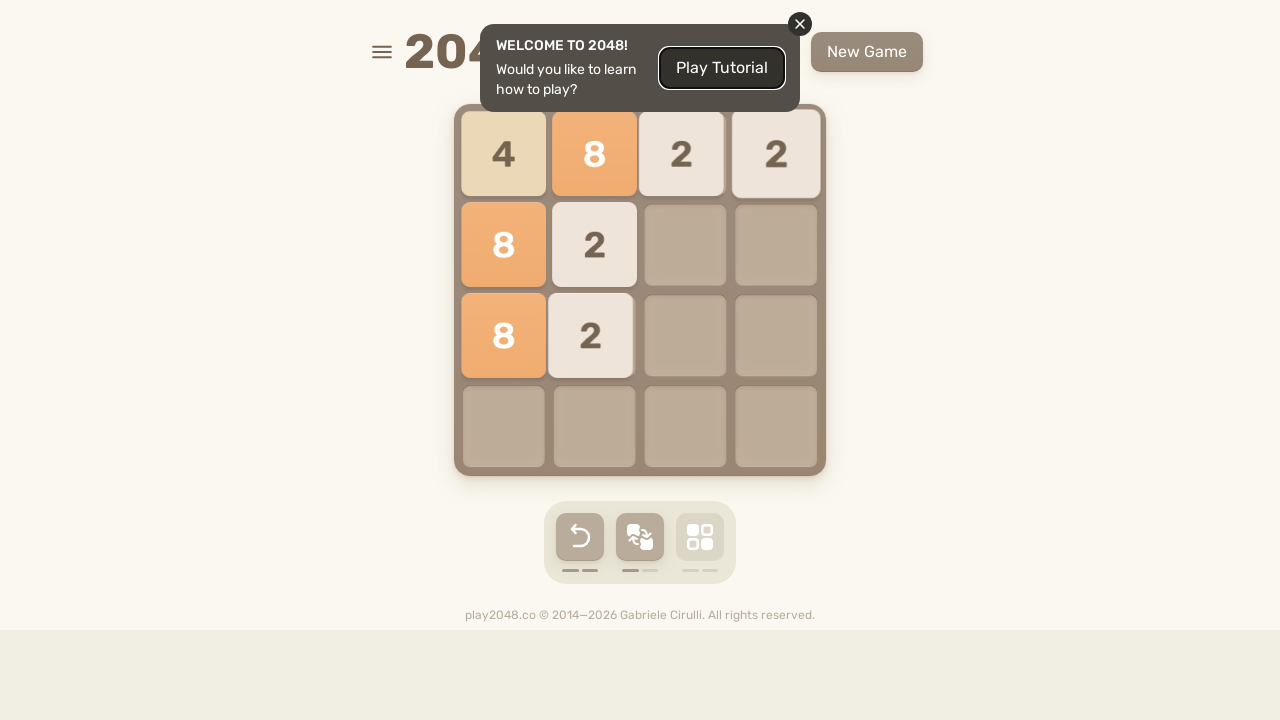

Pressed ArrowDown in 2048 game
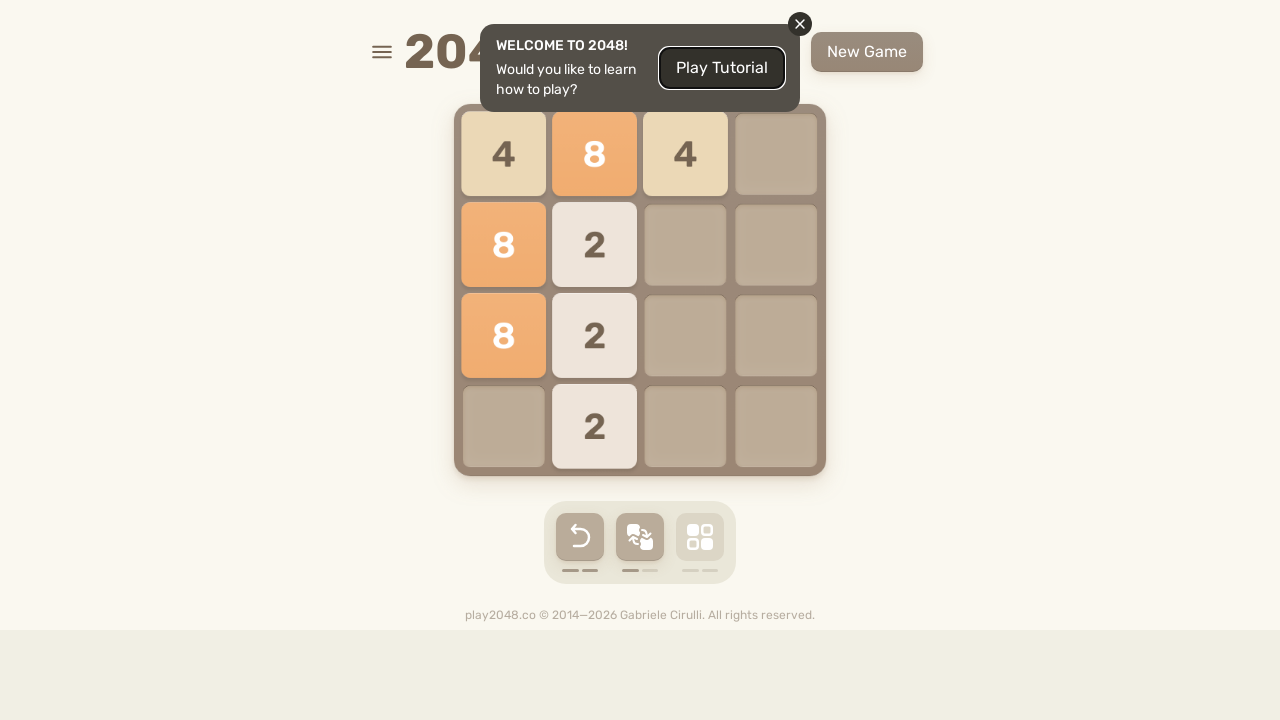

Pressed ArrowLeft in 2048 game
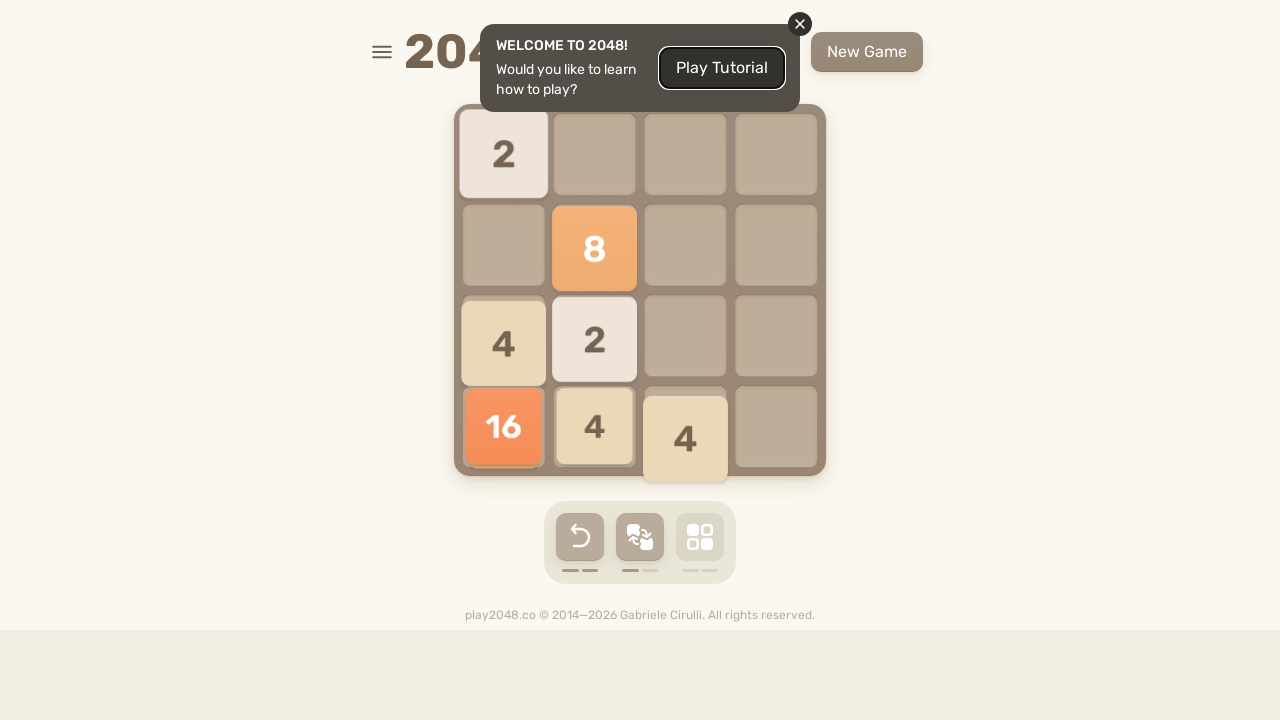

Pressed ArrowUp in 2048 game
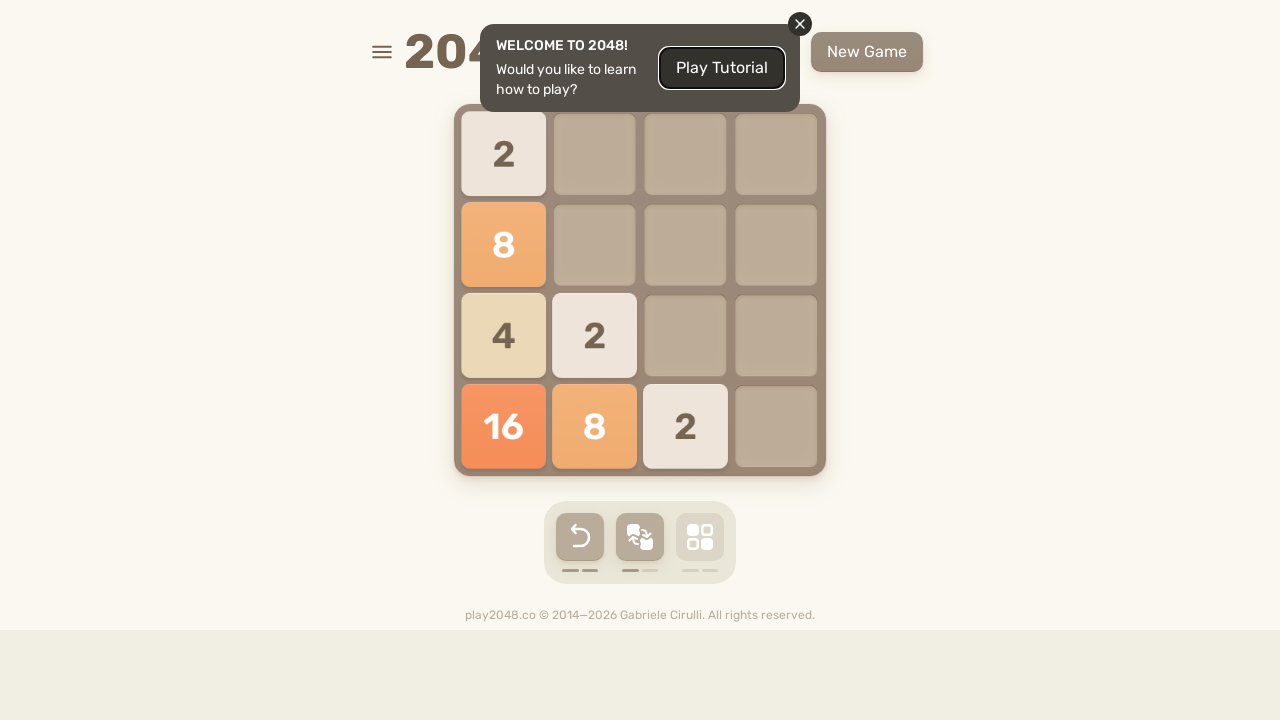

Pressed ArrowLeft in 2048 game
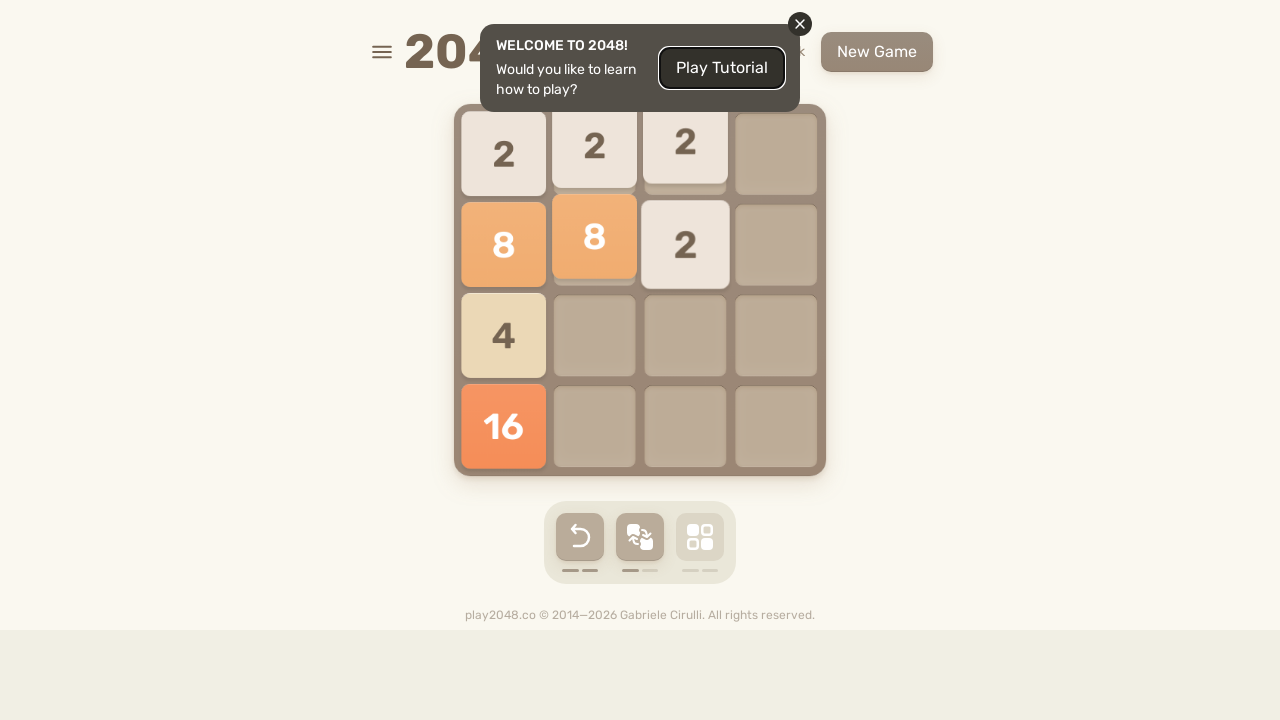

Pressed ArrowLeft in 2048 game
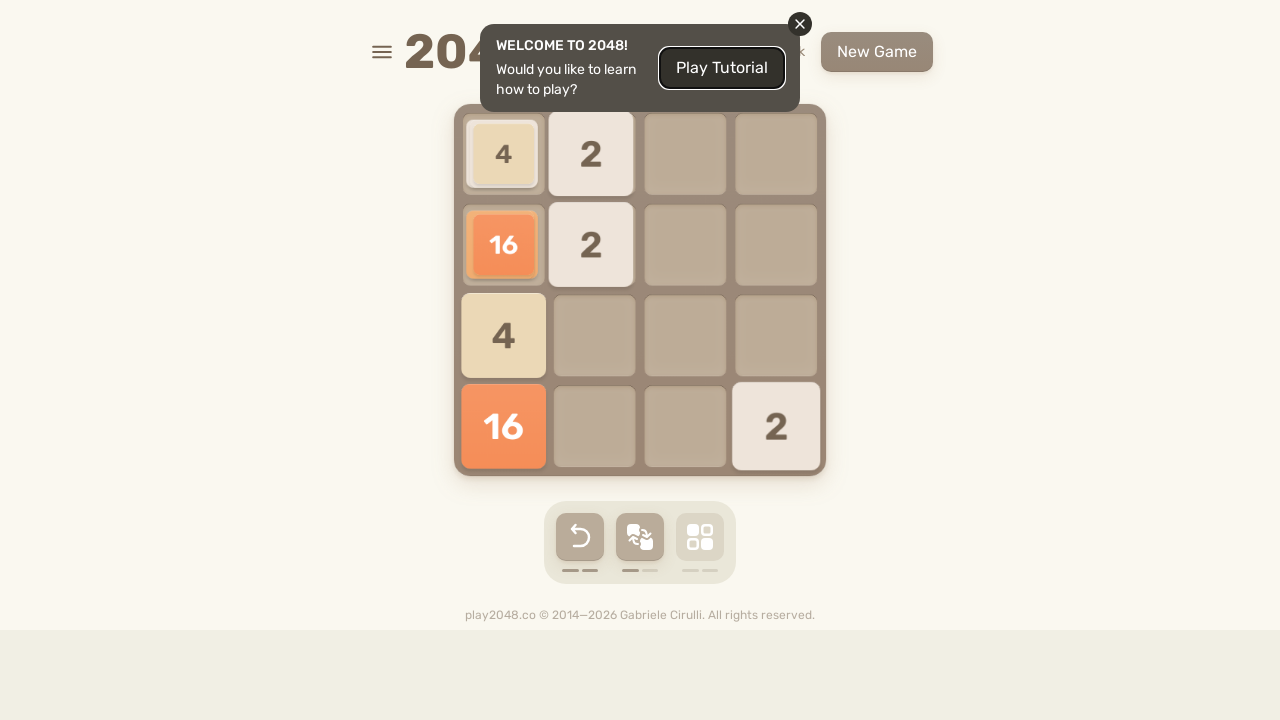

Pressed ArrowDown in 2048 game
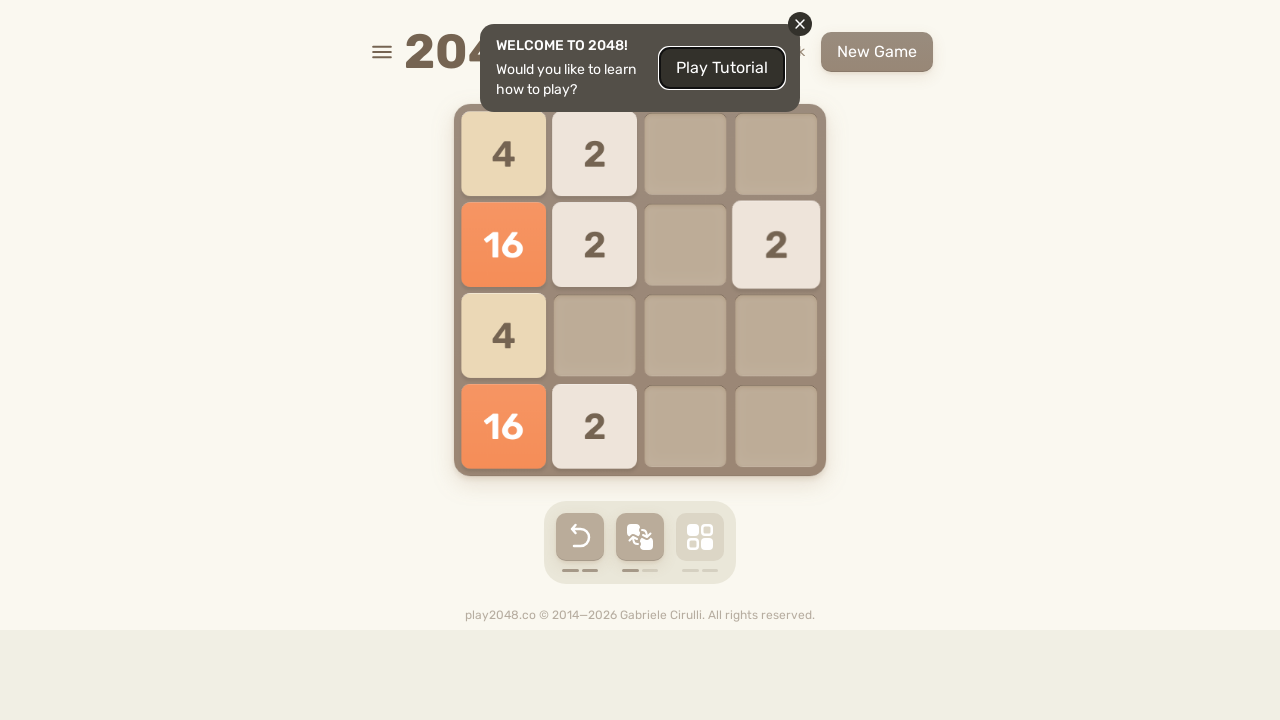

Pressed ArrowLeft in 2048 game
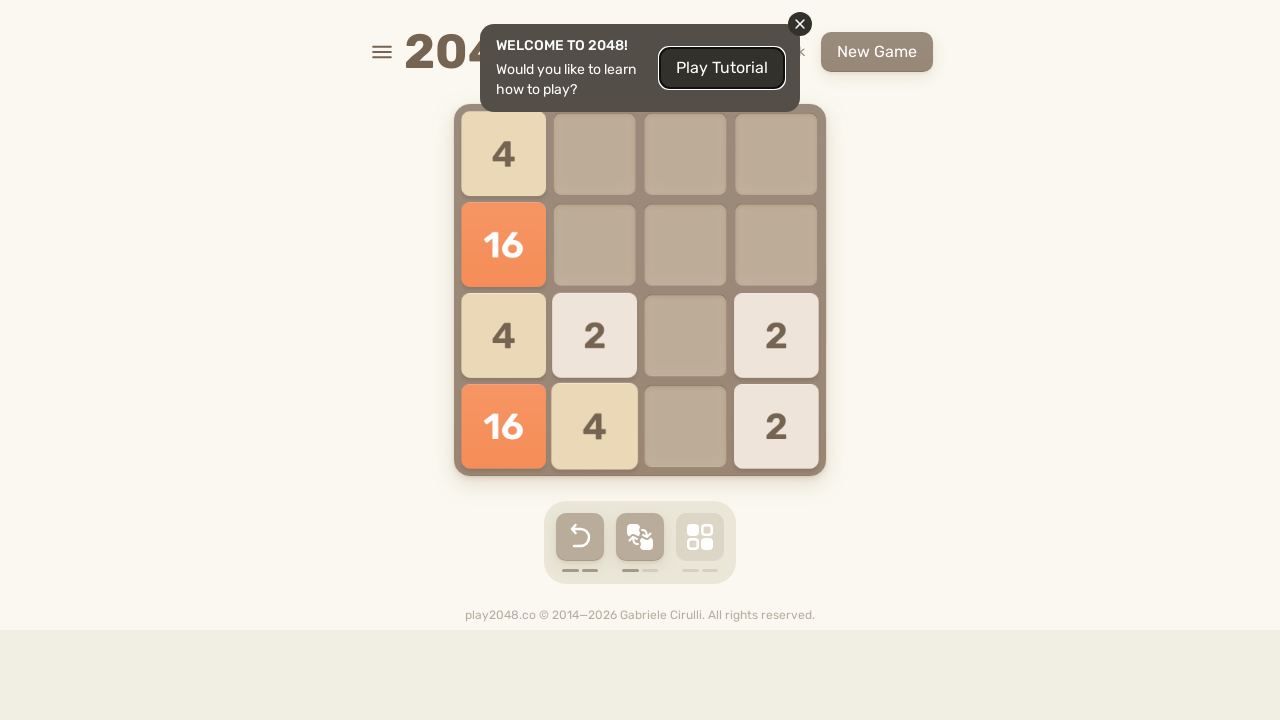

Pressed ArrowUp in 2048 game
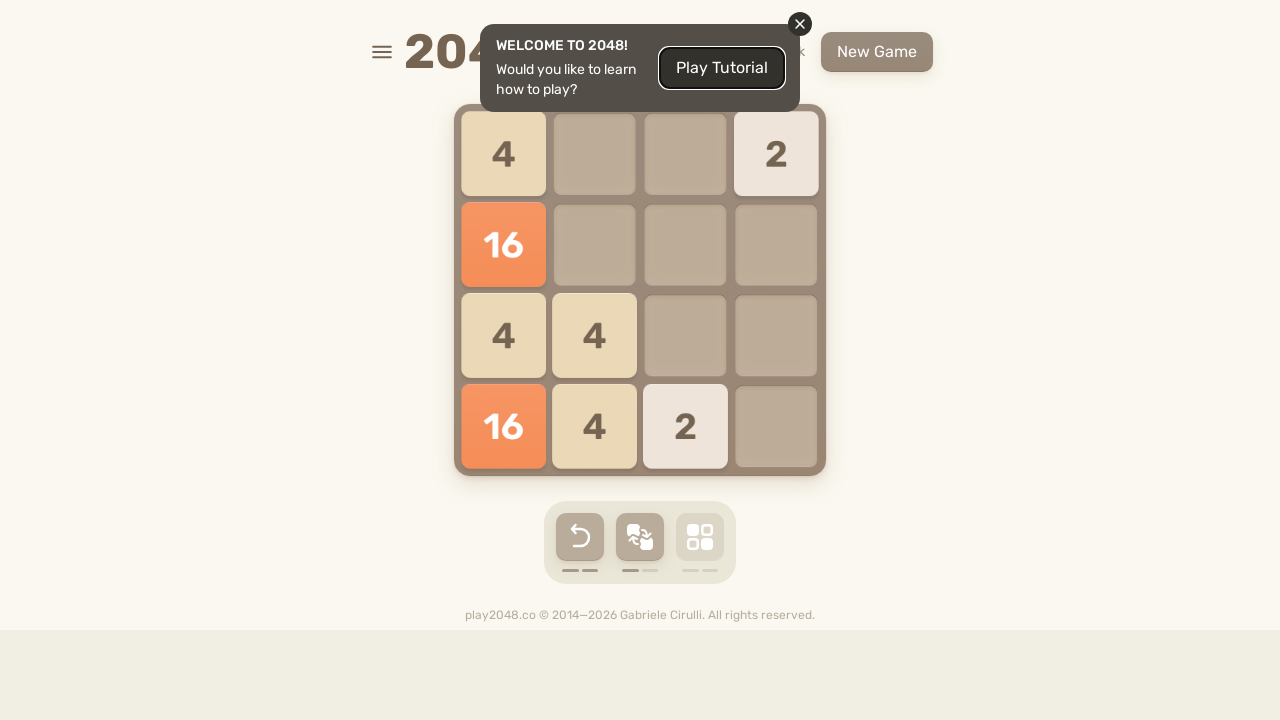

Pressed ArrowLeft in 2048 game
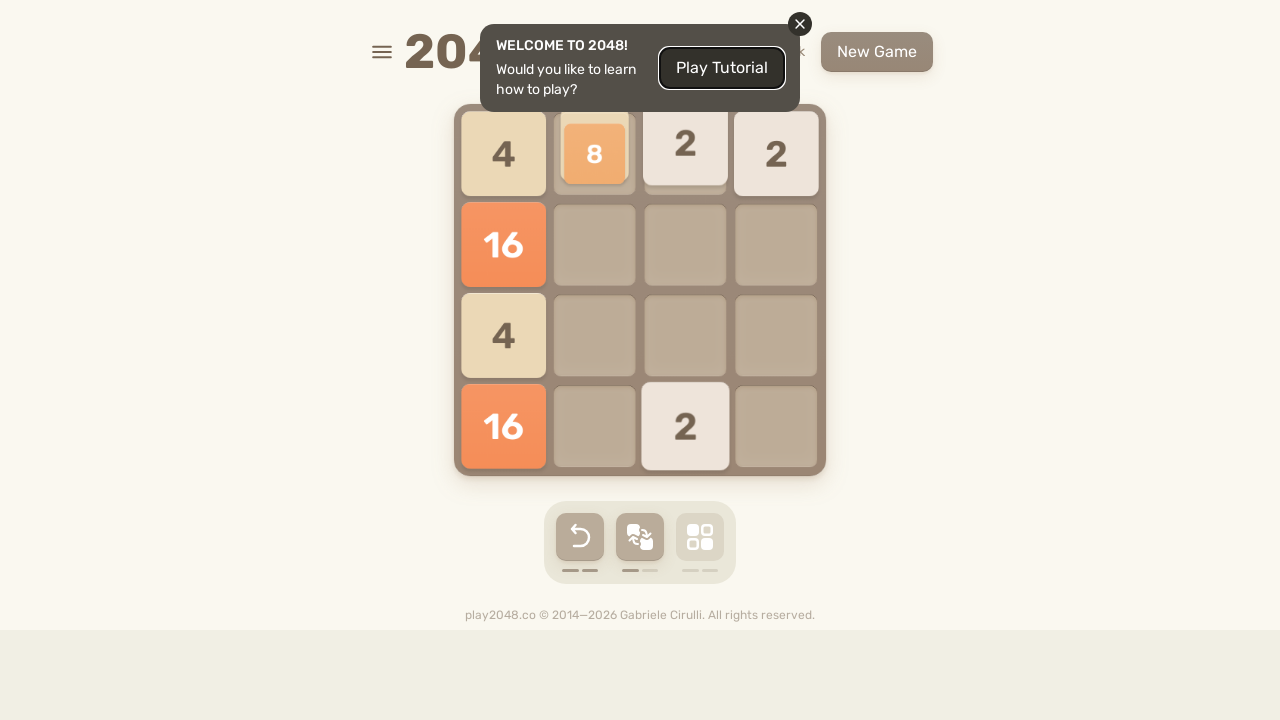

Pressed ArrowLeft in 2048 game
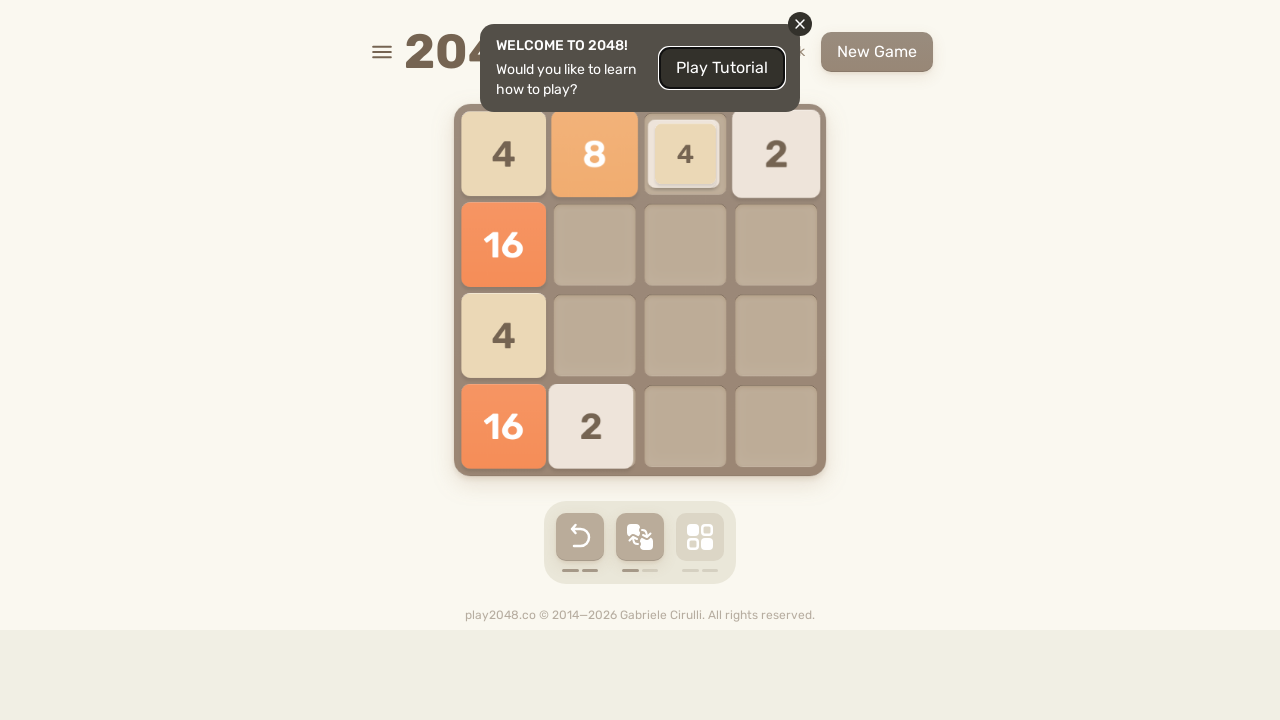

Pressed ArrowDown in 2048 game
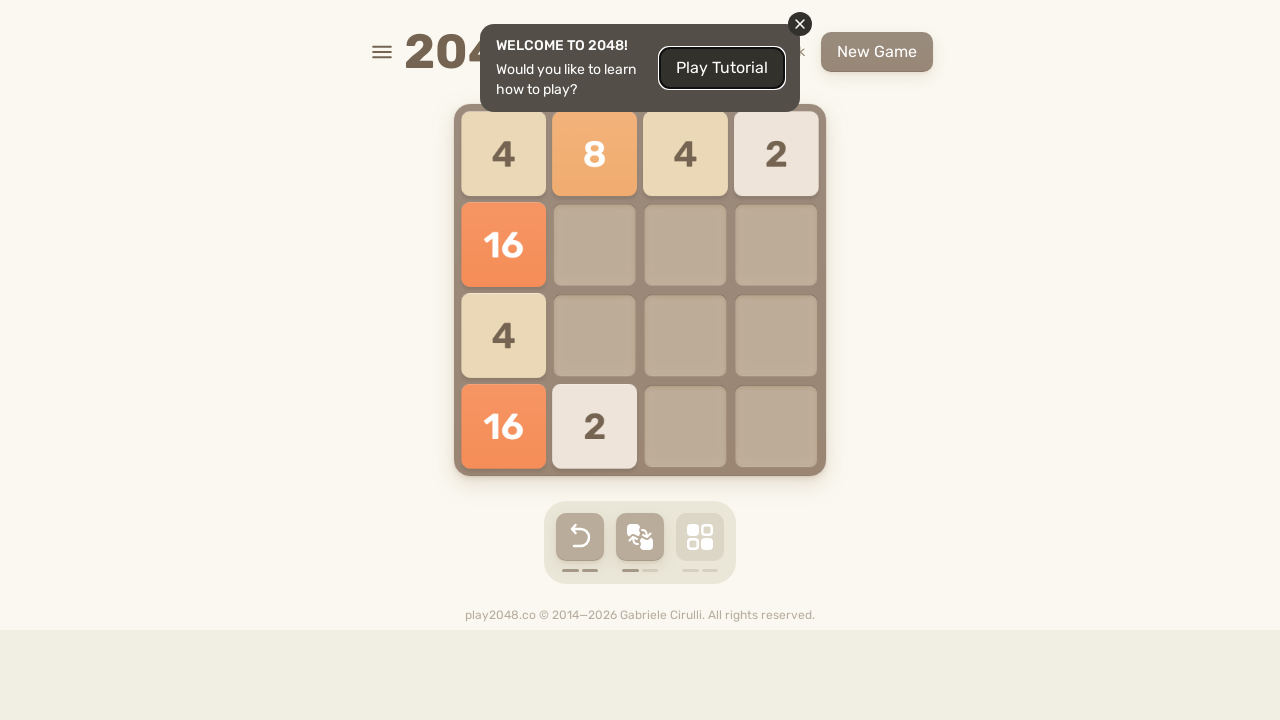

Pressed ArrowLeft in 2048 game
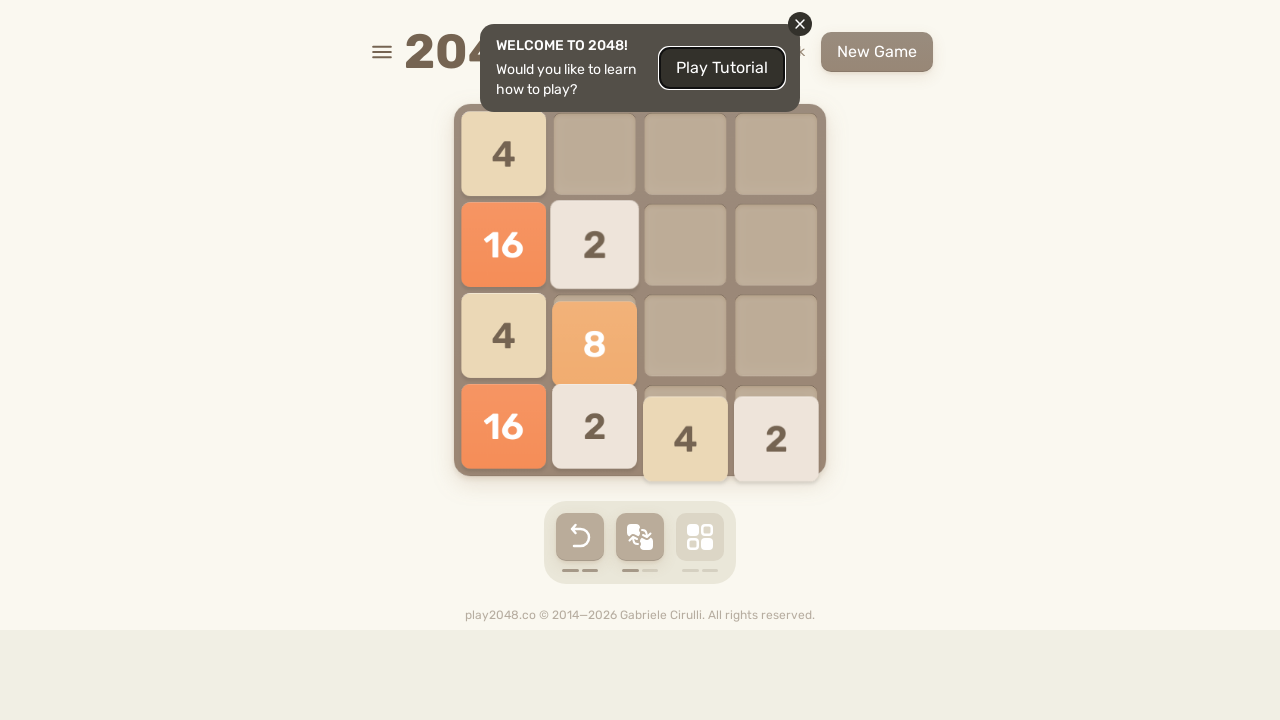

Pressed ArrowUp in 2048 game
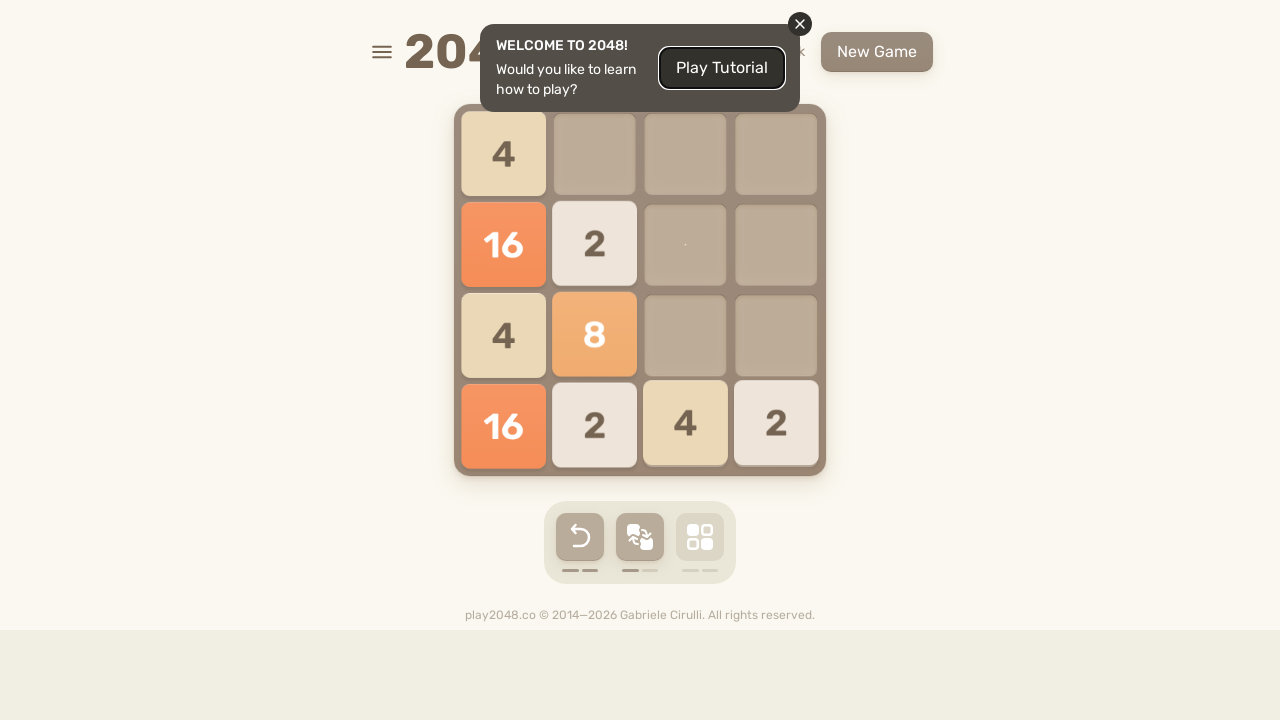

Pressed ArrowLeft in 2048 game
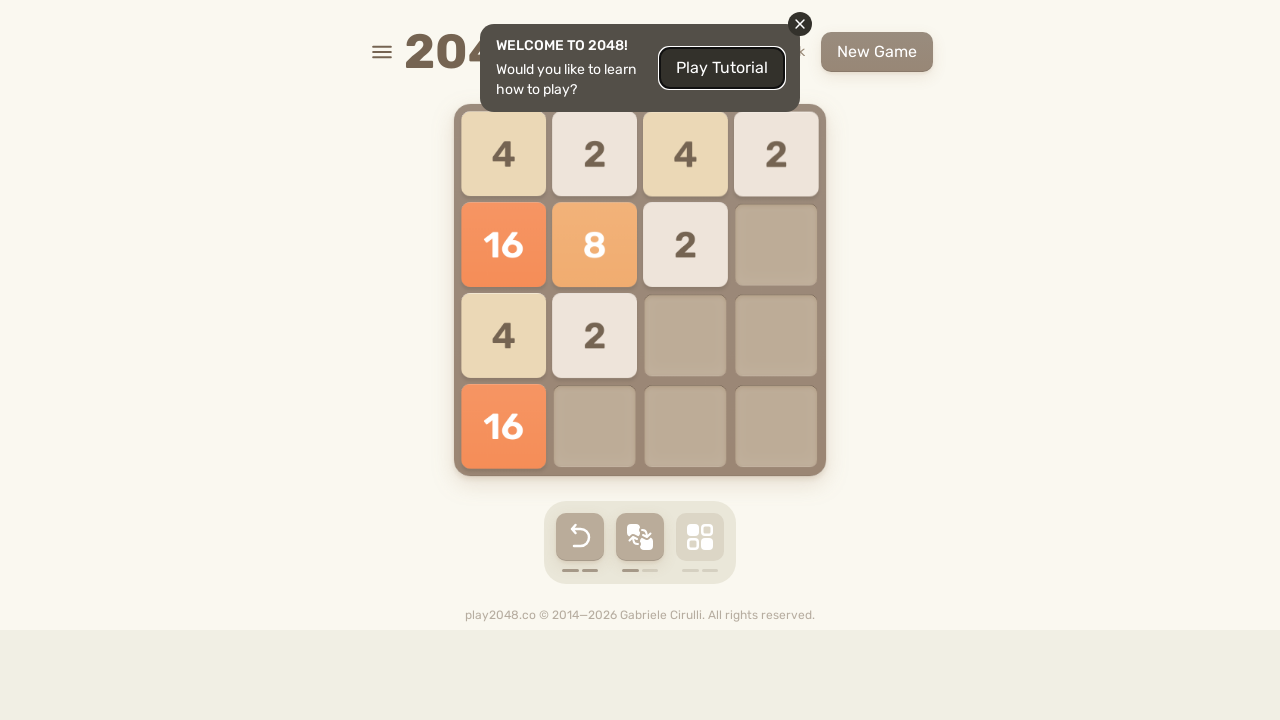

Pressed ArrowLeft in 2048 game
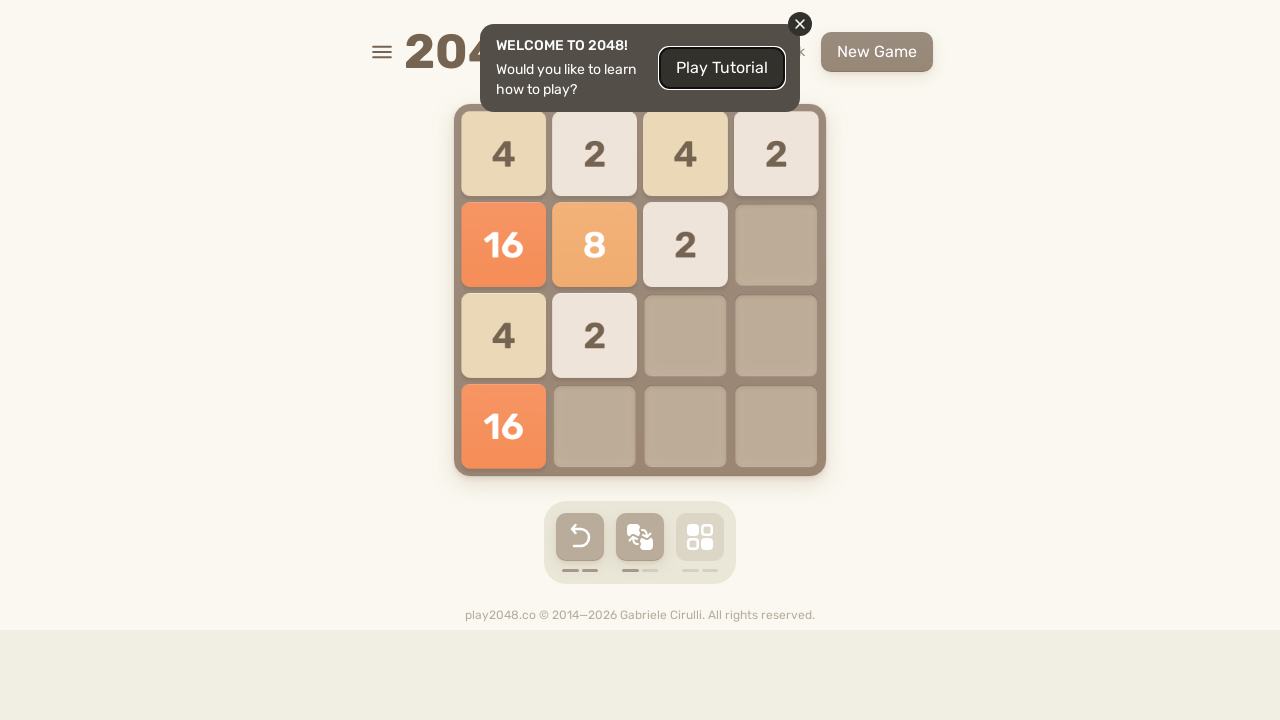

Pressed ArrowDown in 2048 game
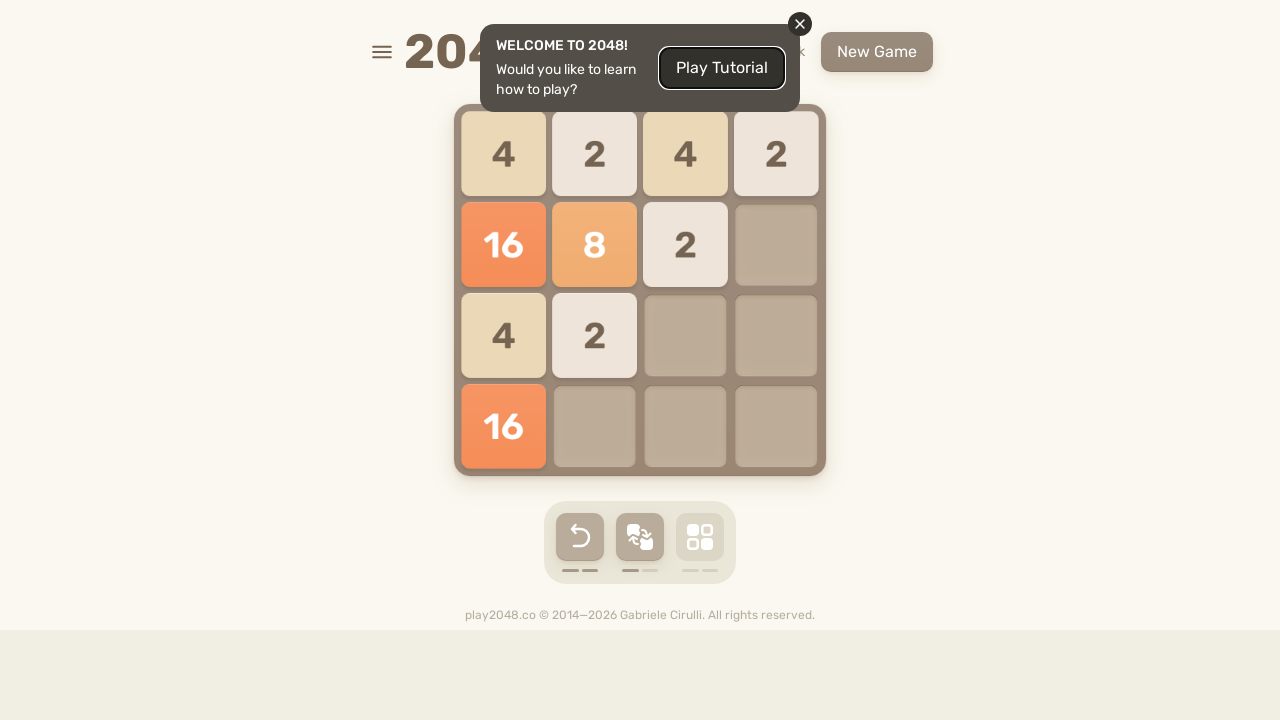

Pressed ArrowLeft in 2048 game
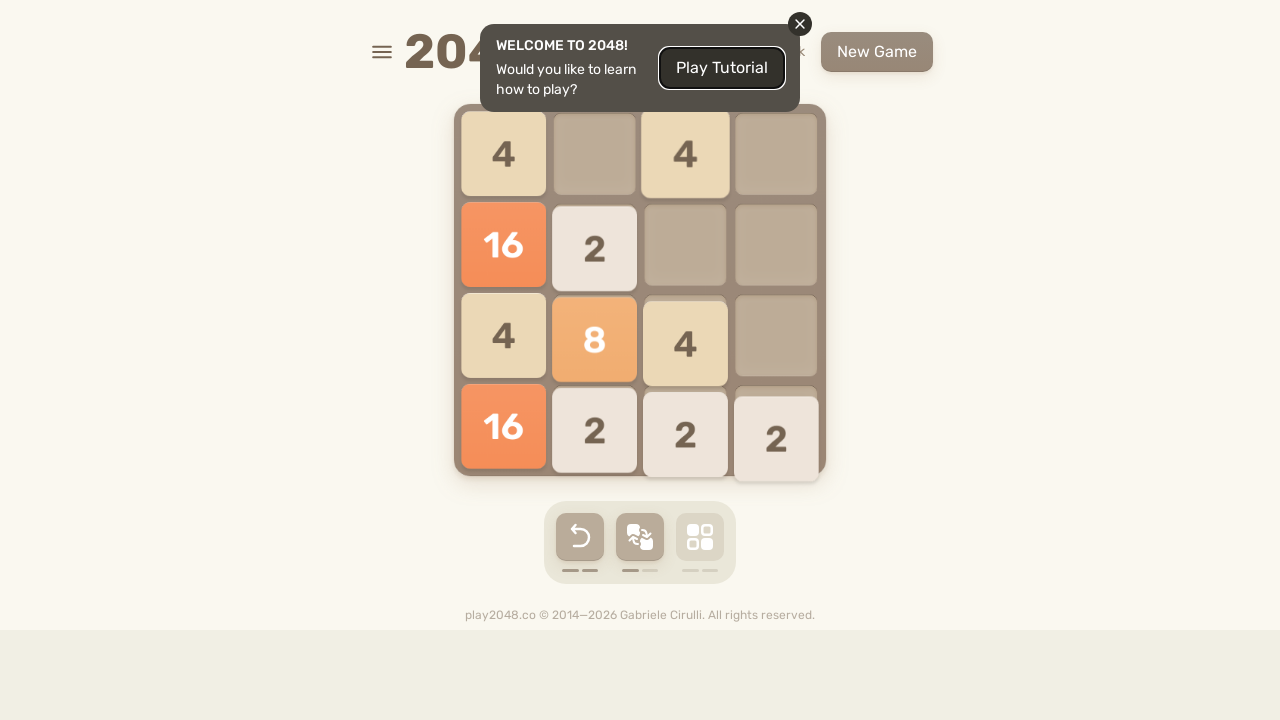

Pressed ArrowUp in 2048 game
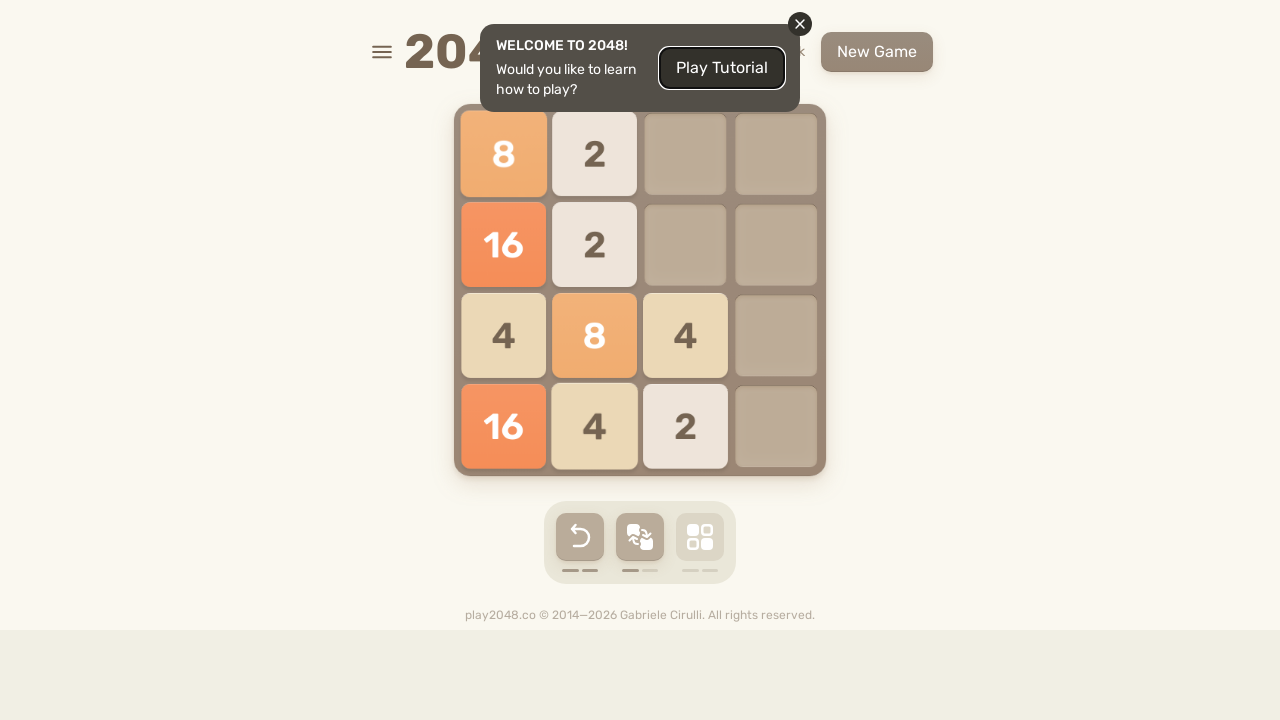

Pressed ArrowLeft in 2048 game
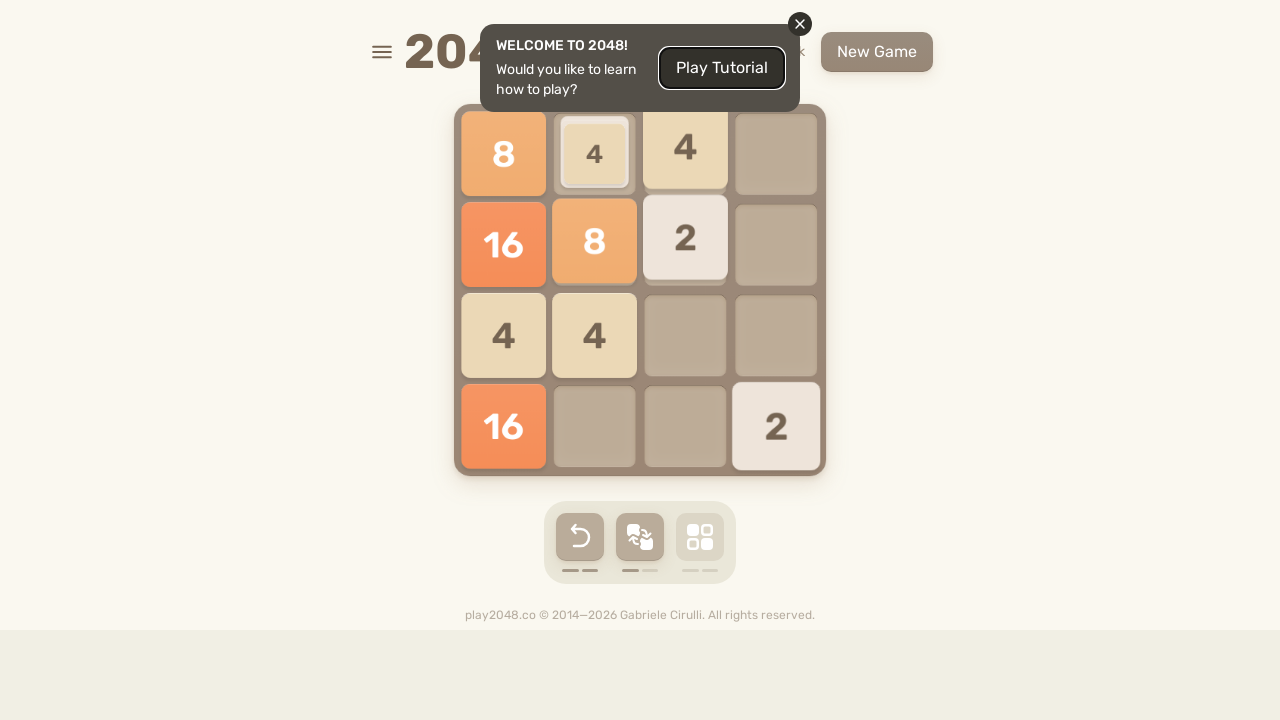

Pressed ArrowLeft in 2048 game
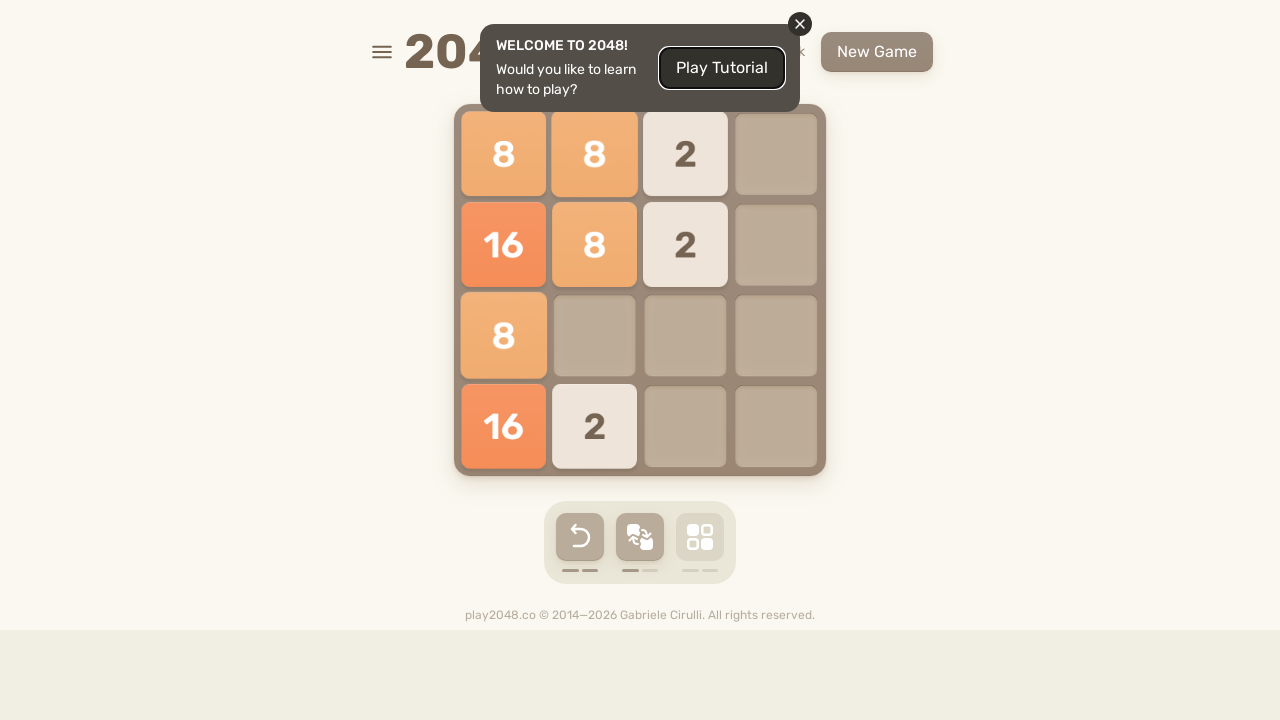

Pressed ArrowDown in 2048 game
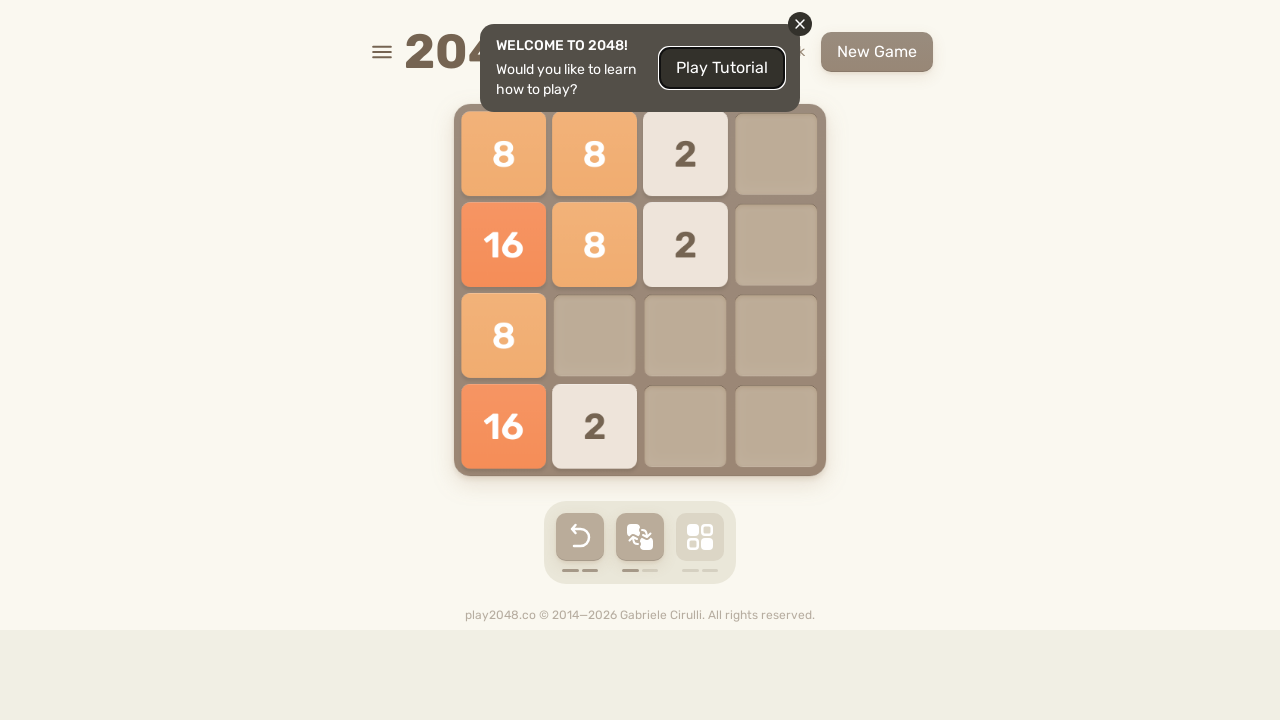

Pressed ArrowLeft in 2048 game
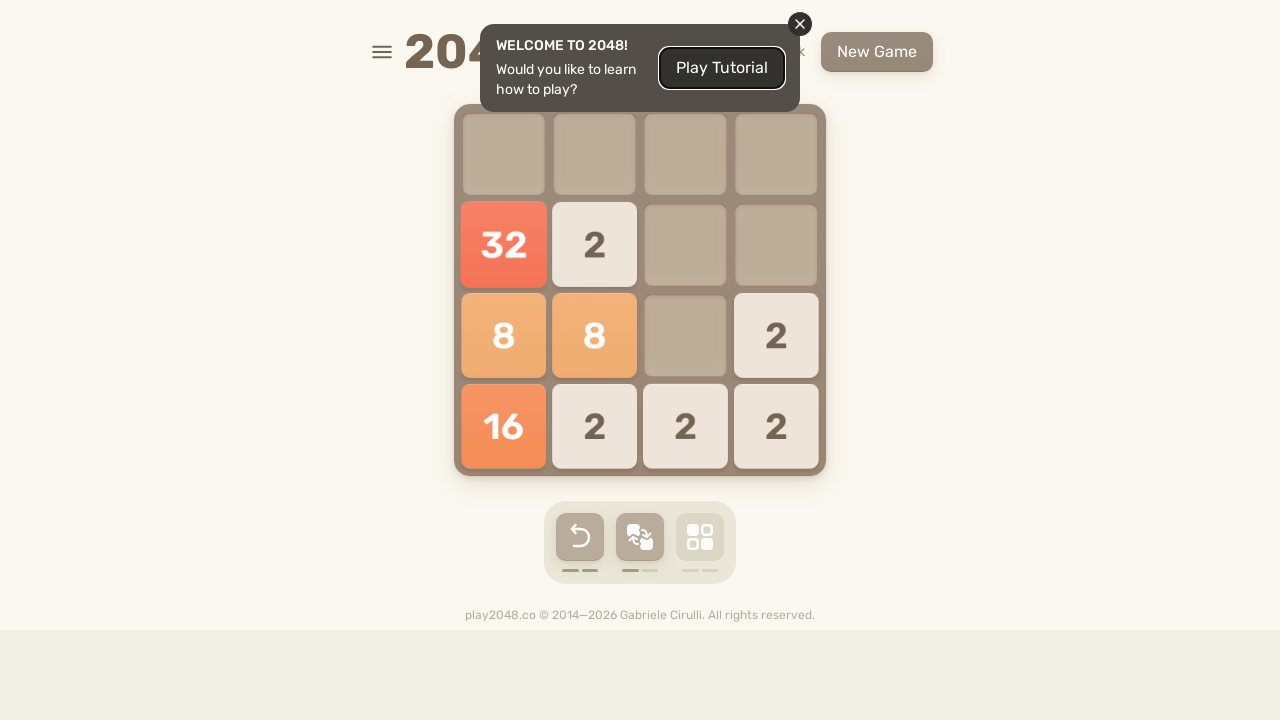

Pressed ArrowUp in 2048 game
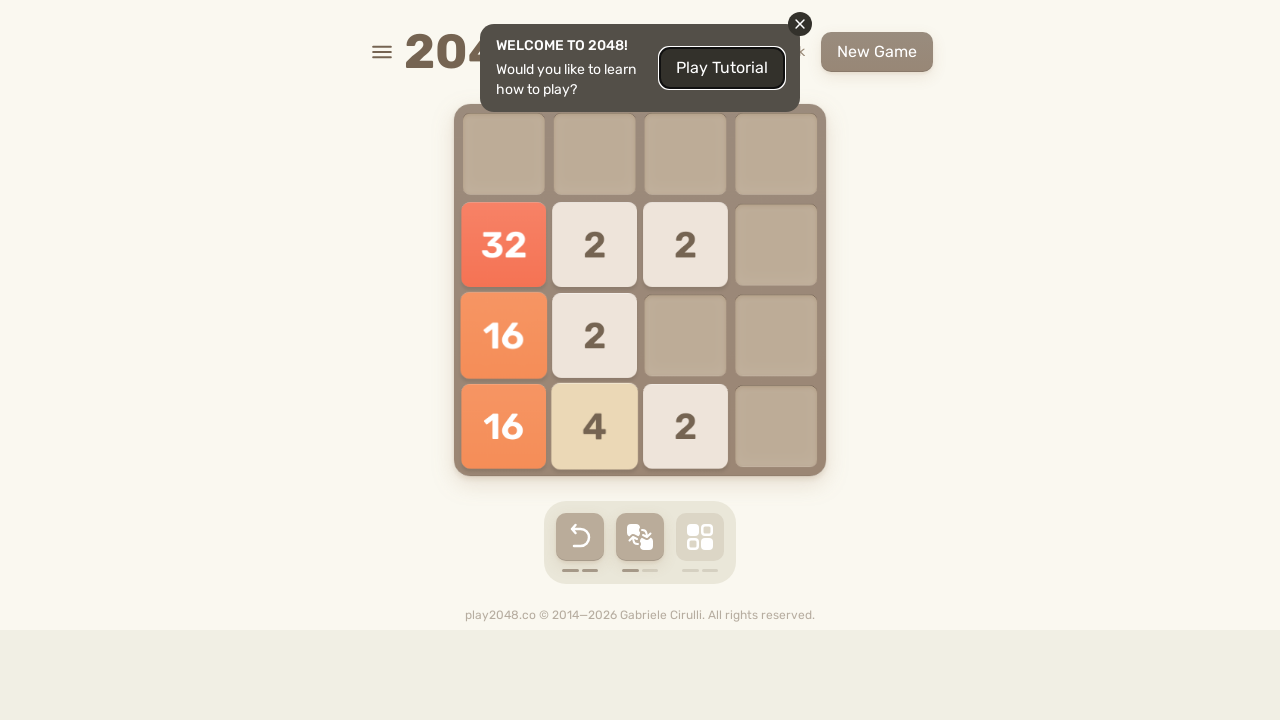

Pressed ArrowLeft in 2048 game
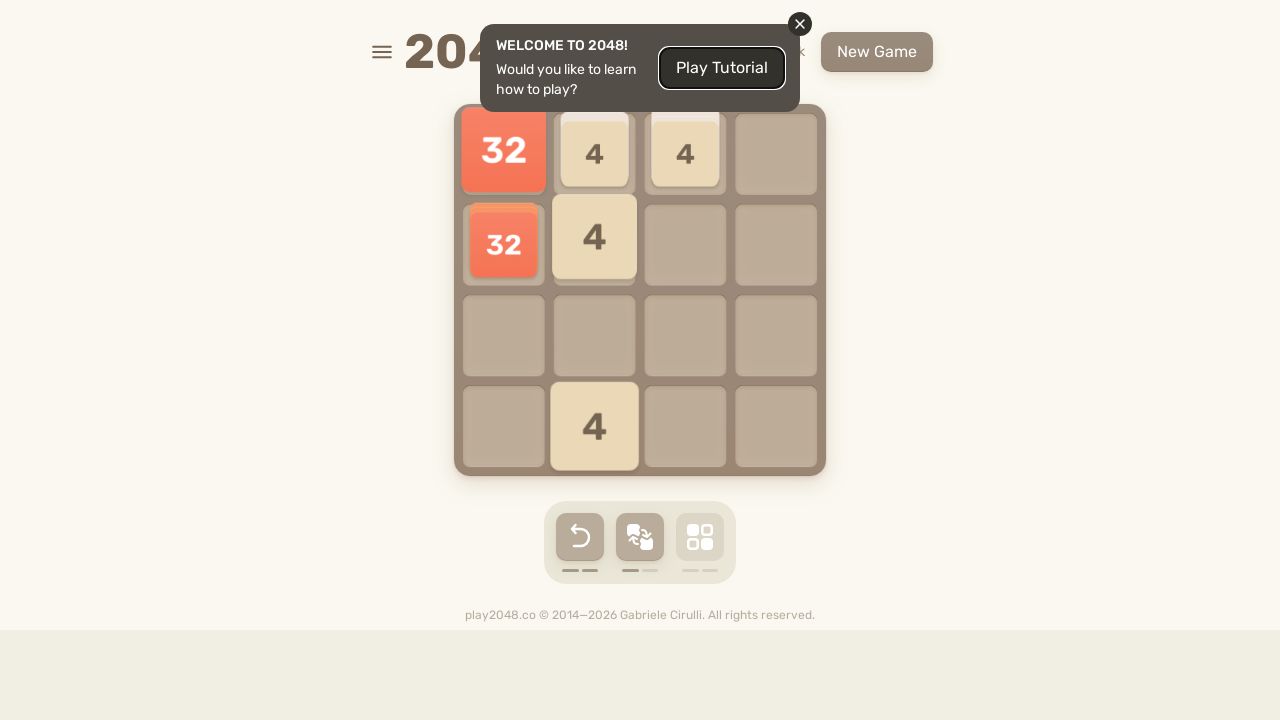

Pressed ArrowLeft in 2048 game
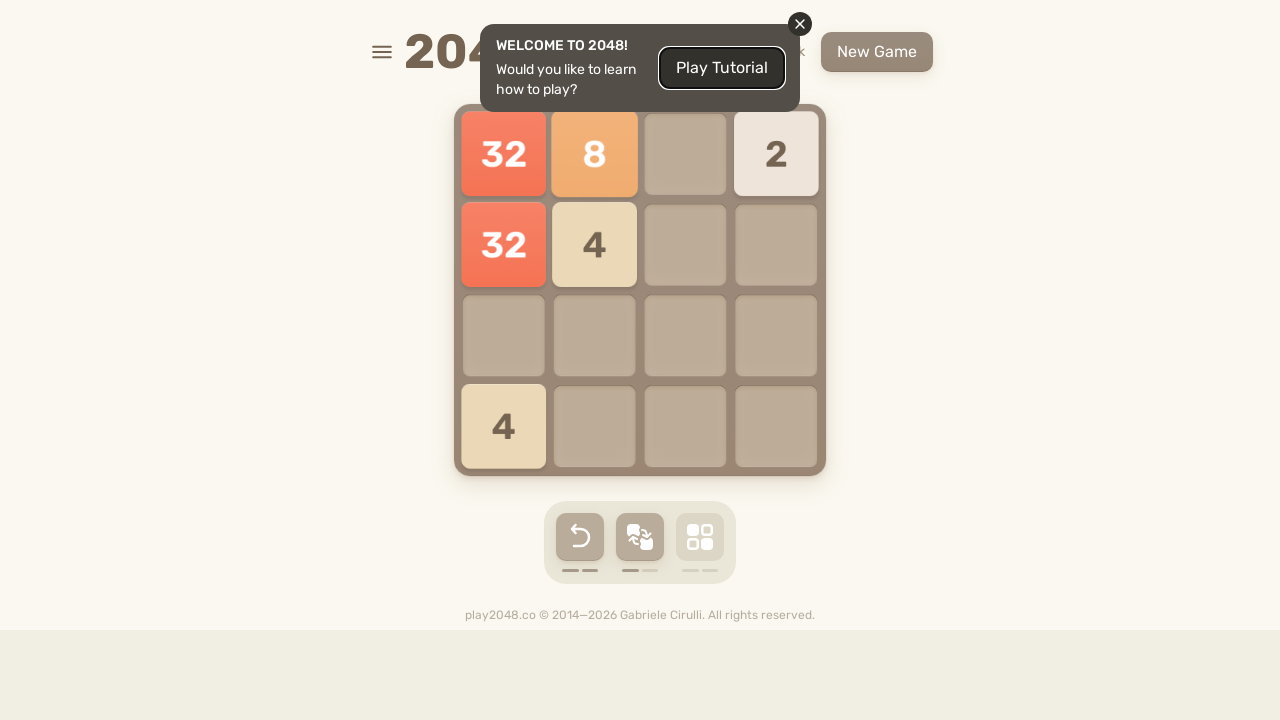

Pressed ArrowDown in 2048 game
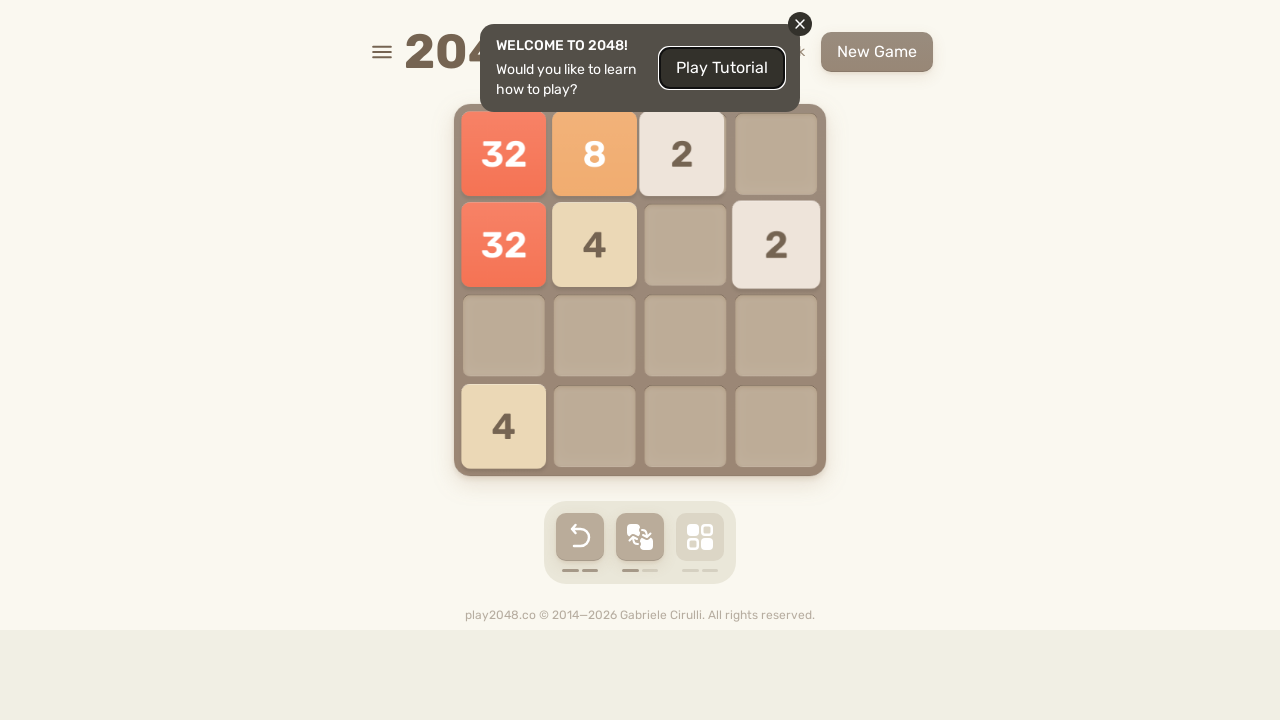

Pressed ArrowLeft in 2048 game
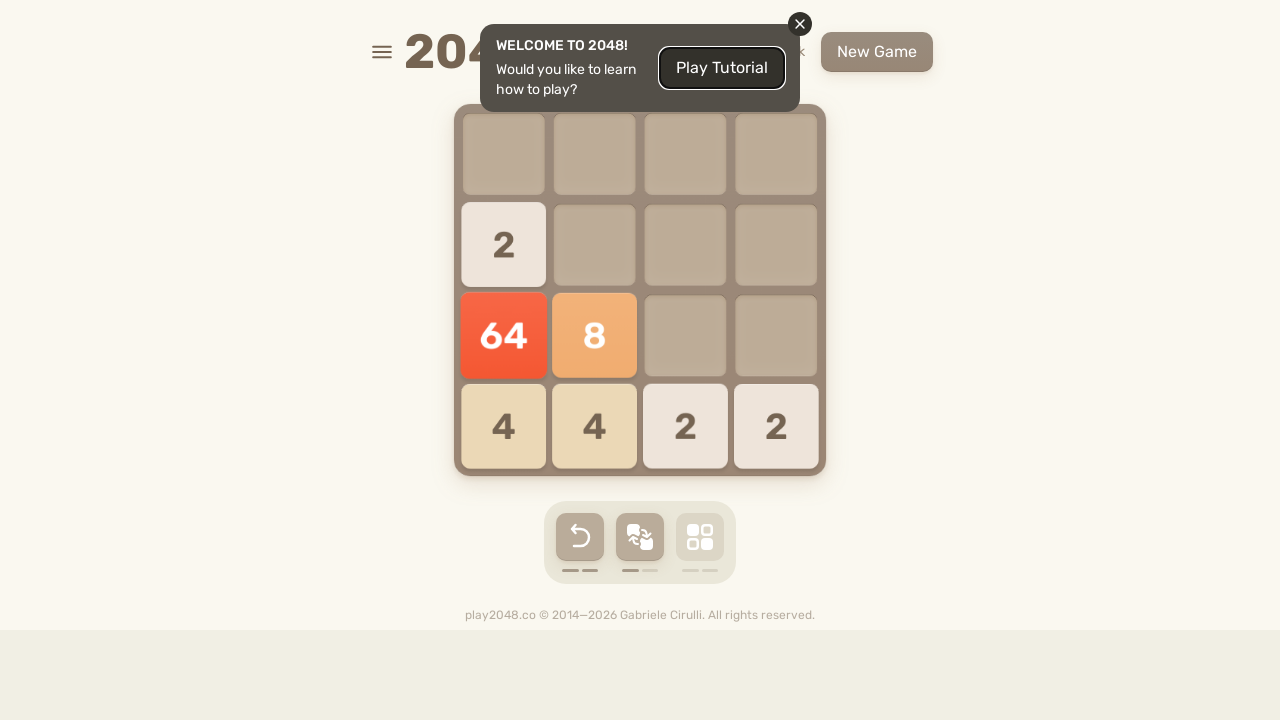

Pressed ArrowUp in 2048 game
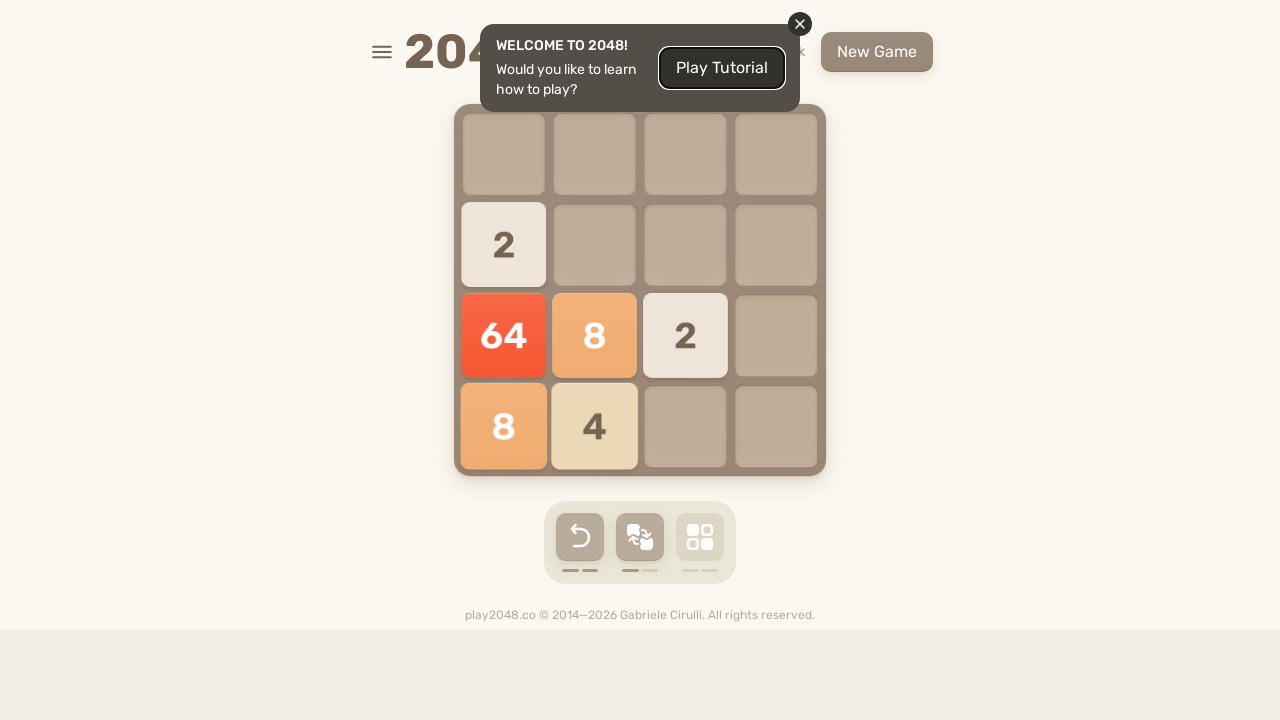

Pressed ArrowLeft in 2048 game
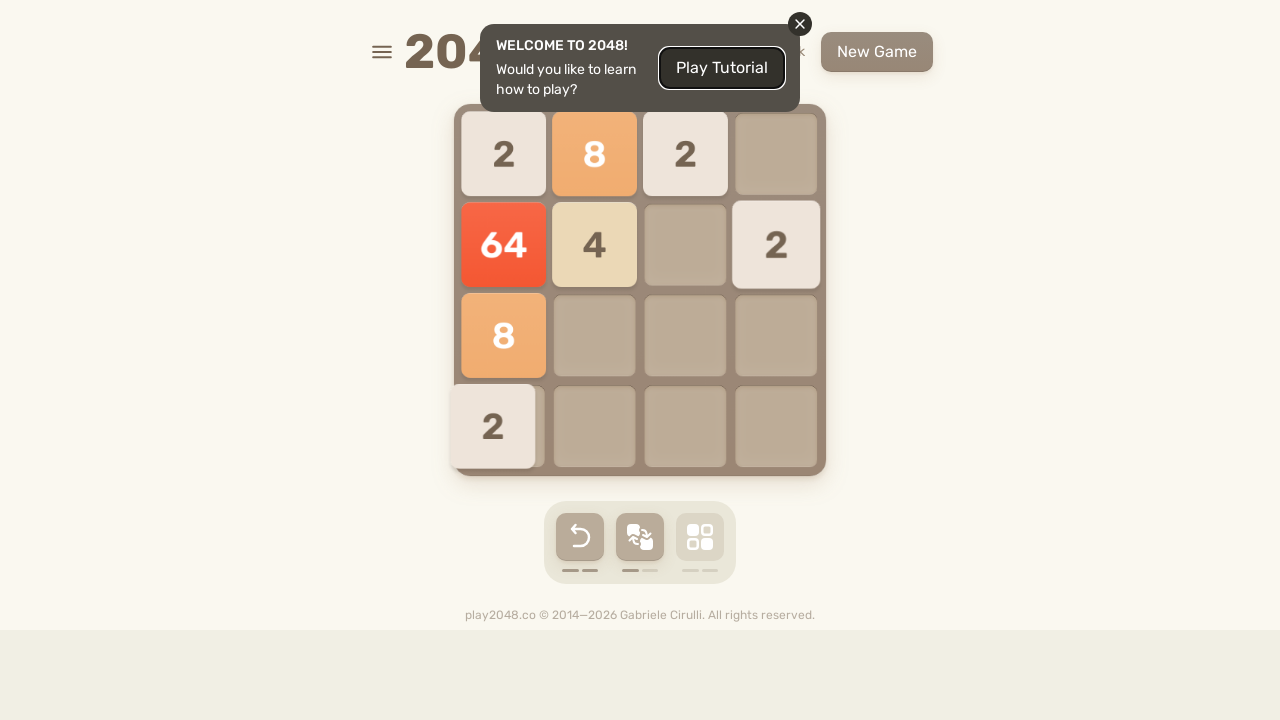

Pressed ArrowLeft in 2048 game
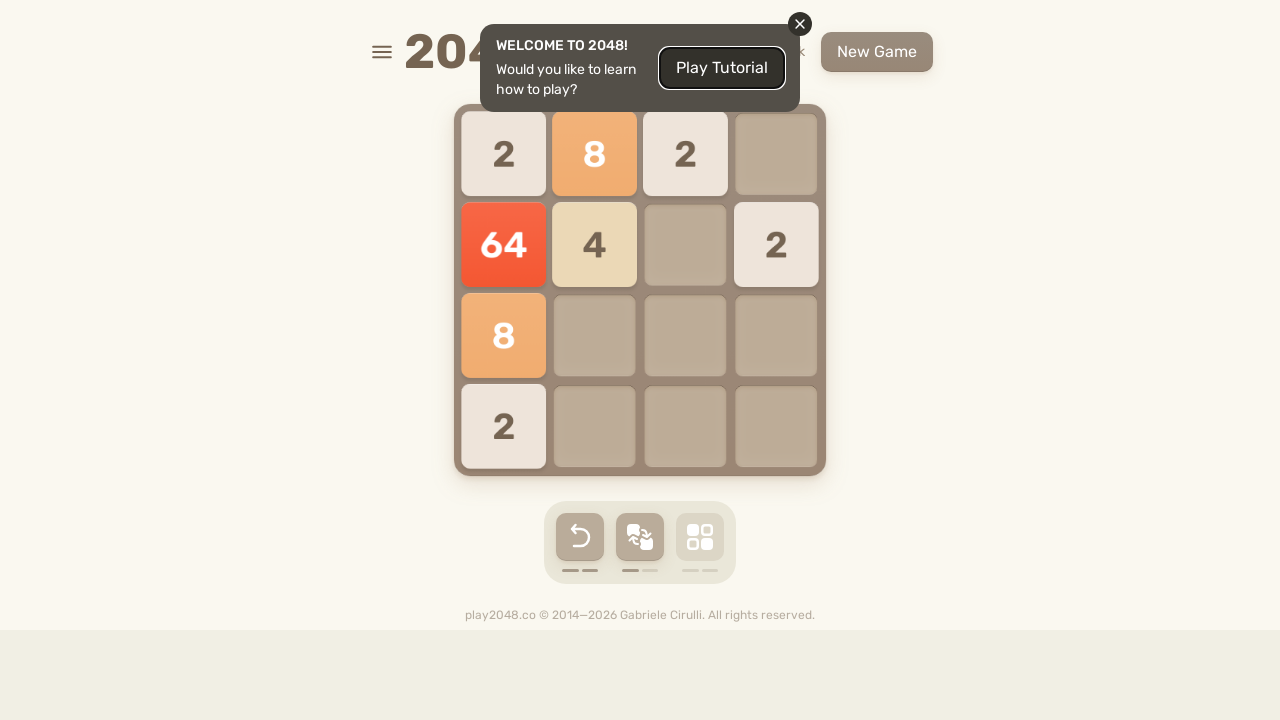

Pressed ArrowDown in 2048 game
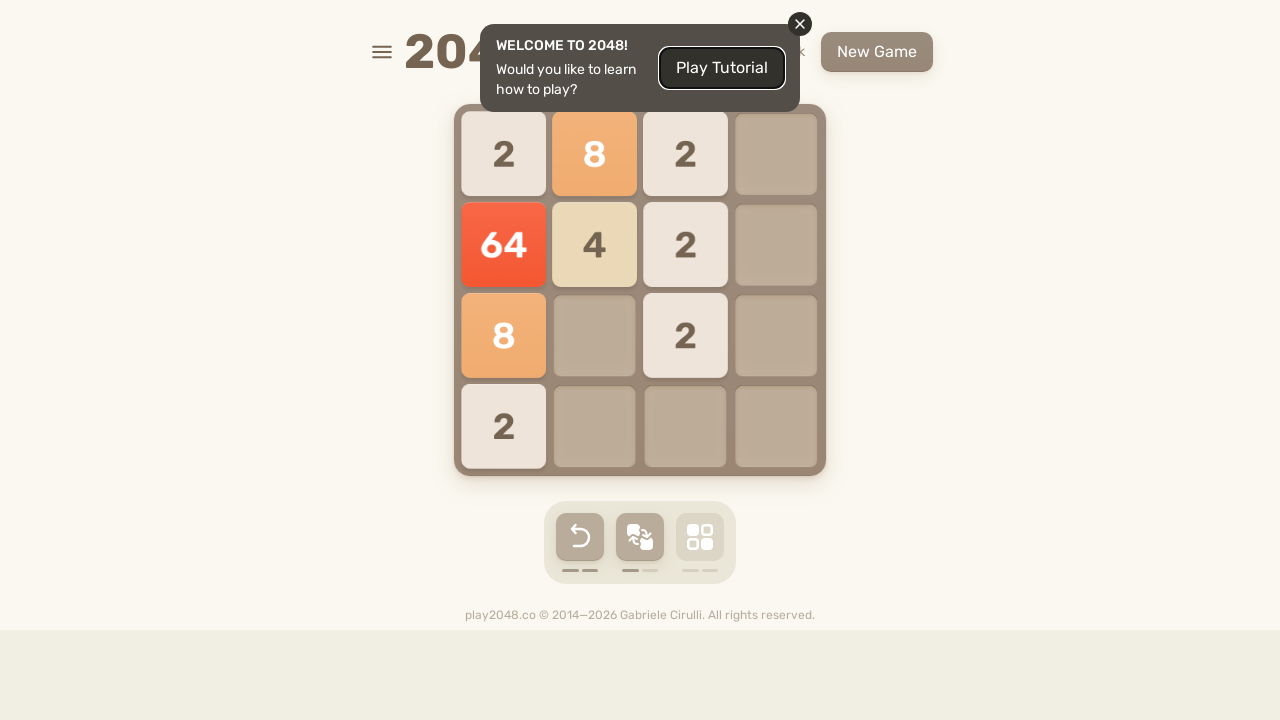

Pressed ArrowLeft in 2048 game
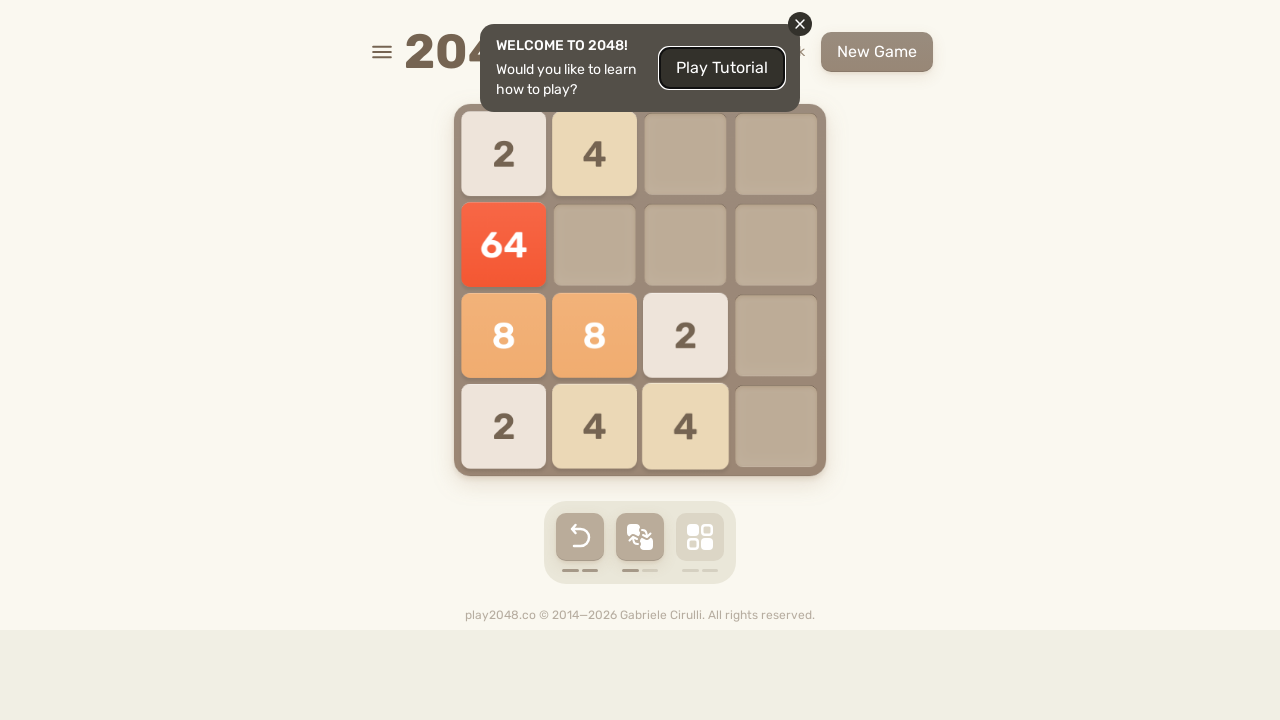

Pressed ArrowUp in 2048 game
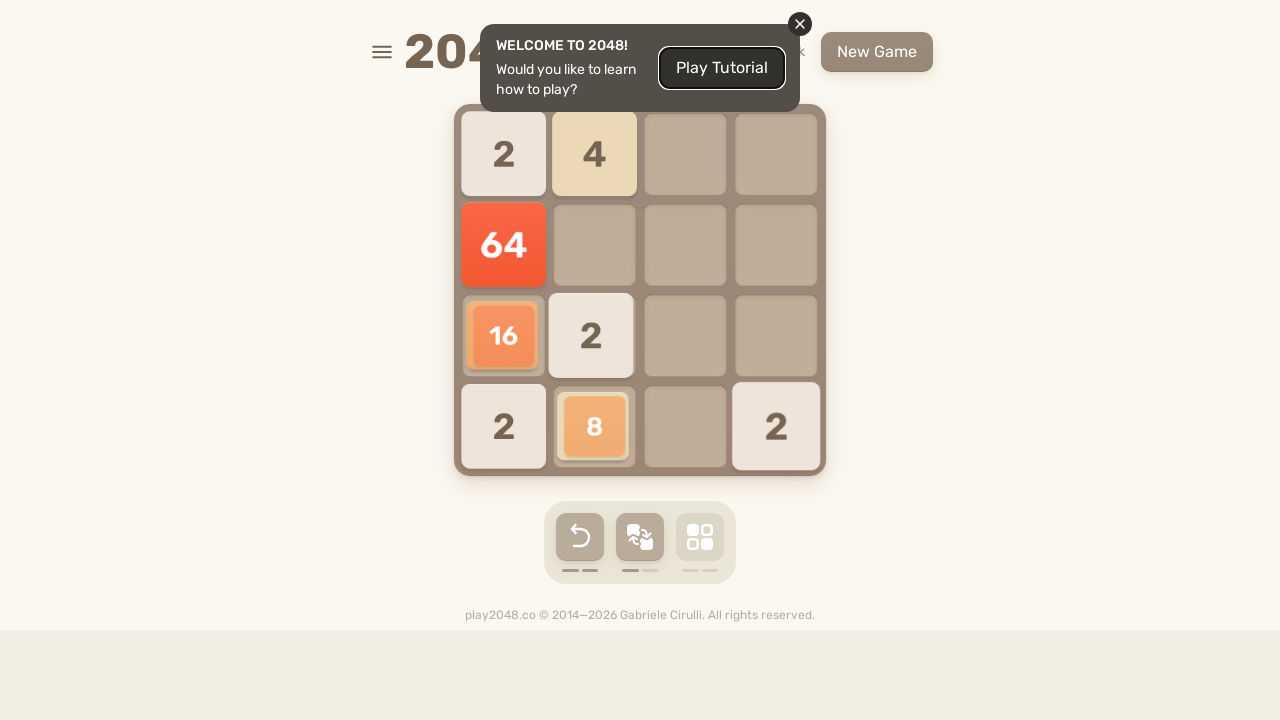

Waited 1000ms to see final game state
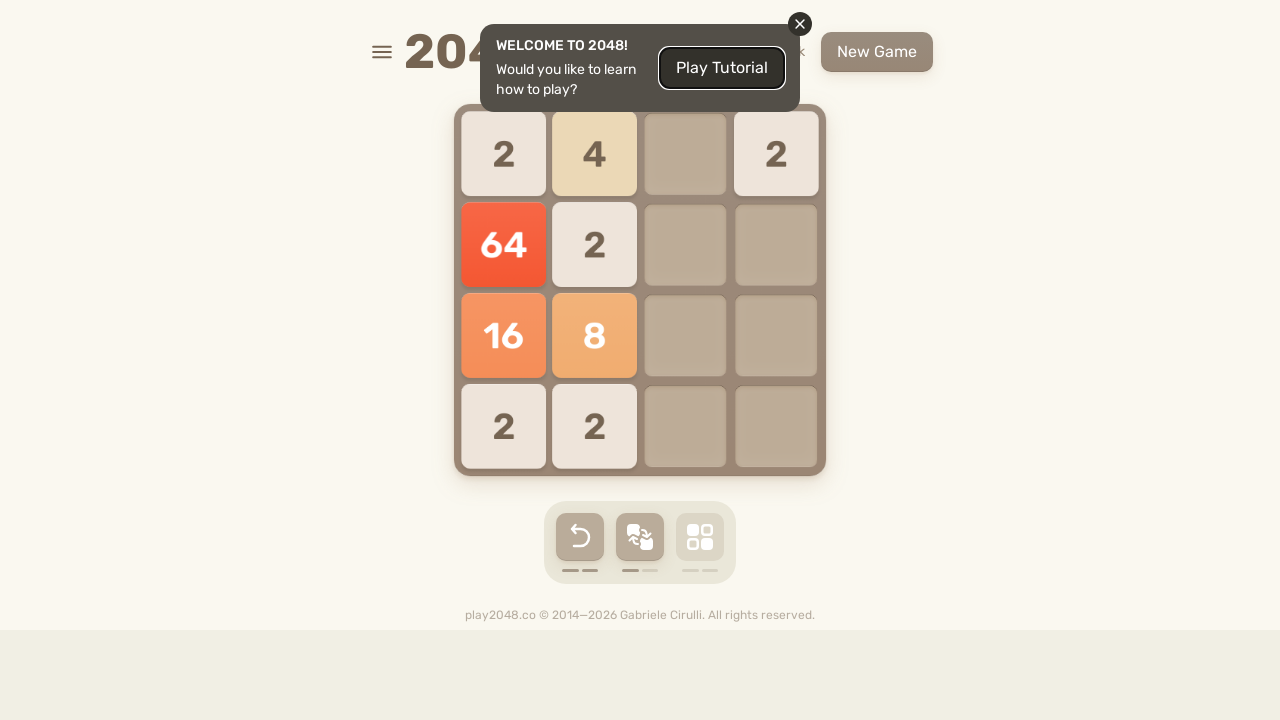

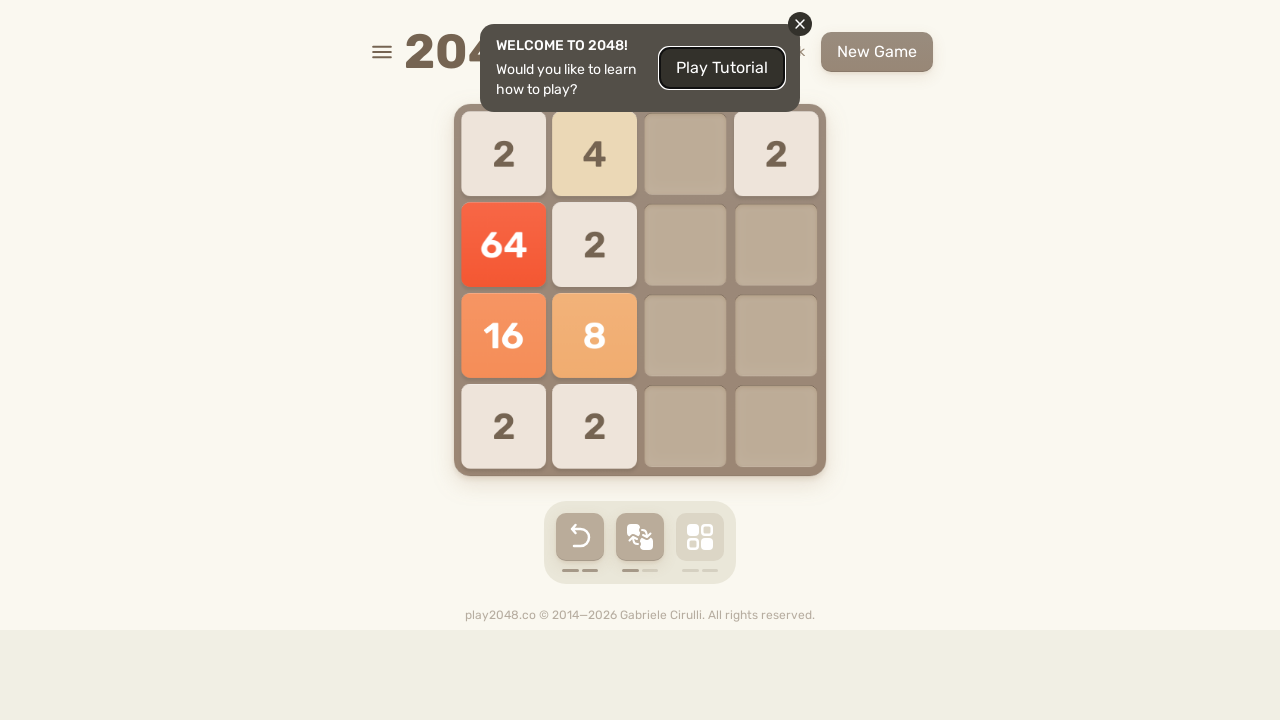